Tests selecting and deselecting multiple checkboxes on a form

Starting URL: https://automationfc.github.io/multiple-fields/

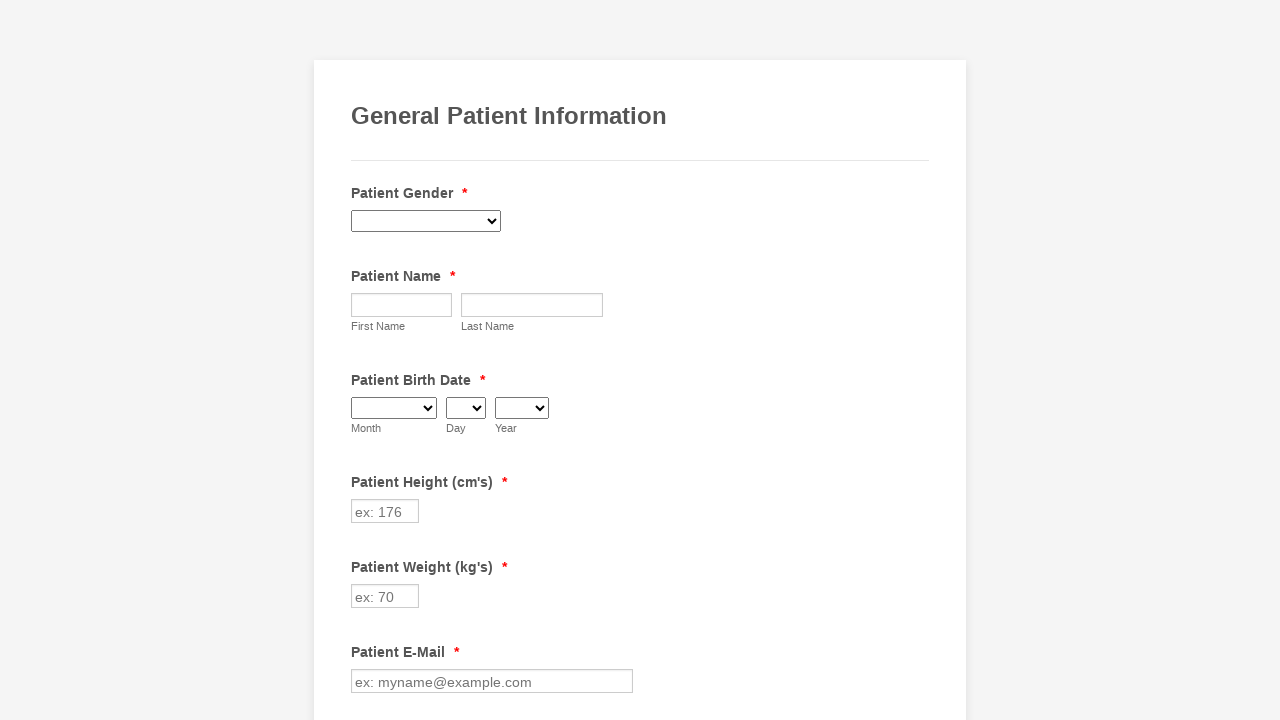

Navigated to multiple fields form page
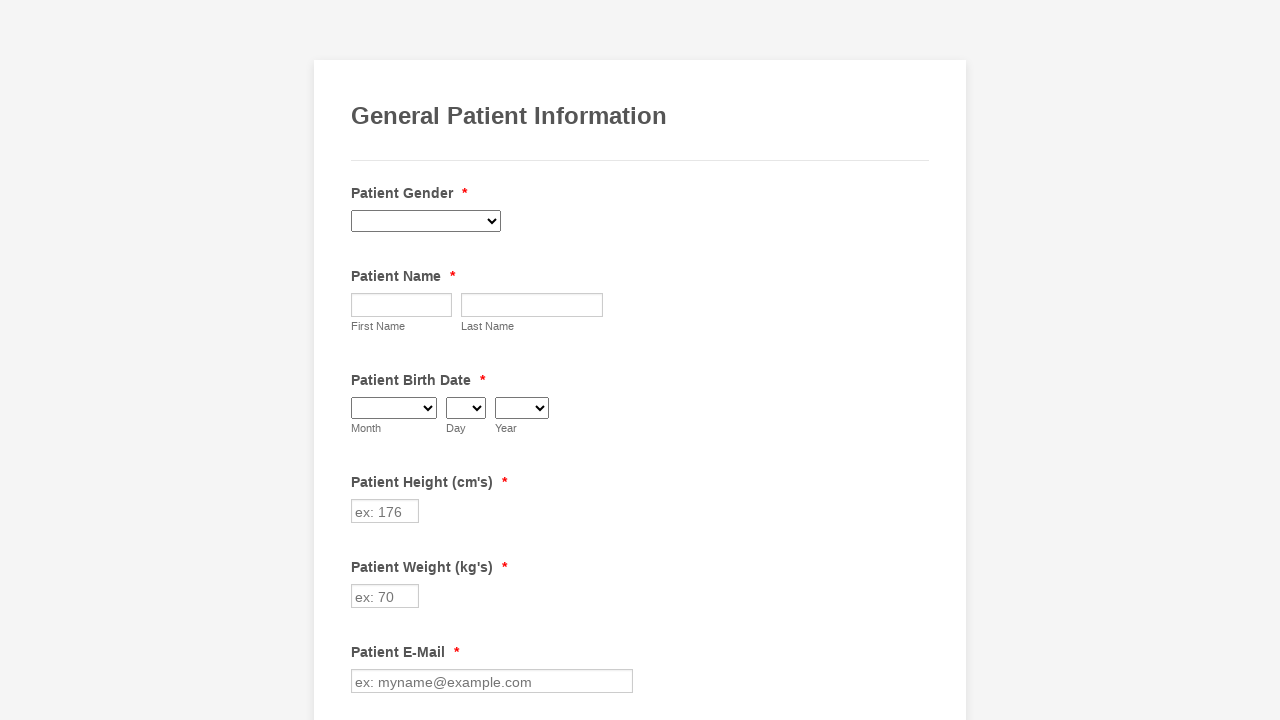

Located all checkboxes on the form
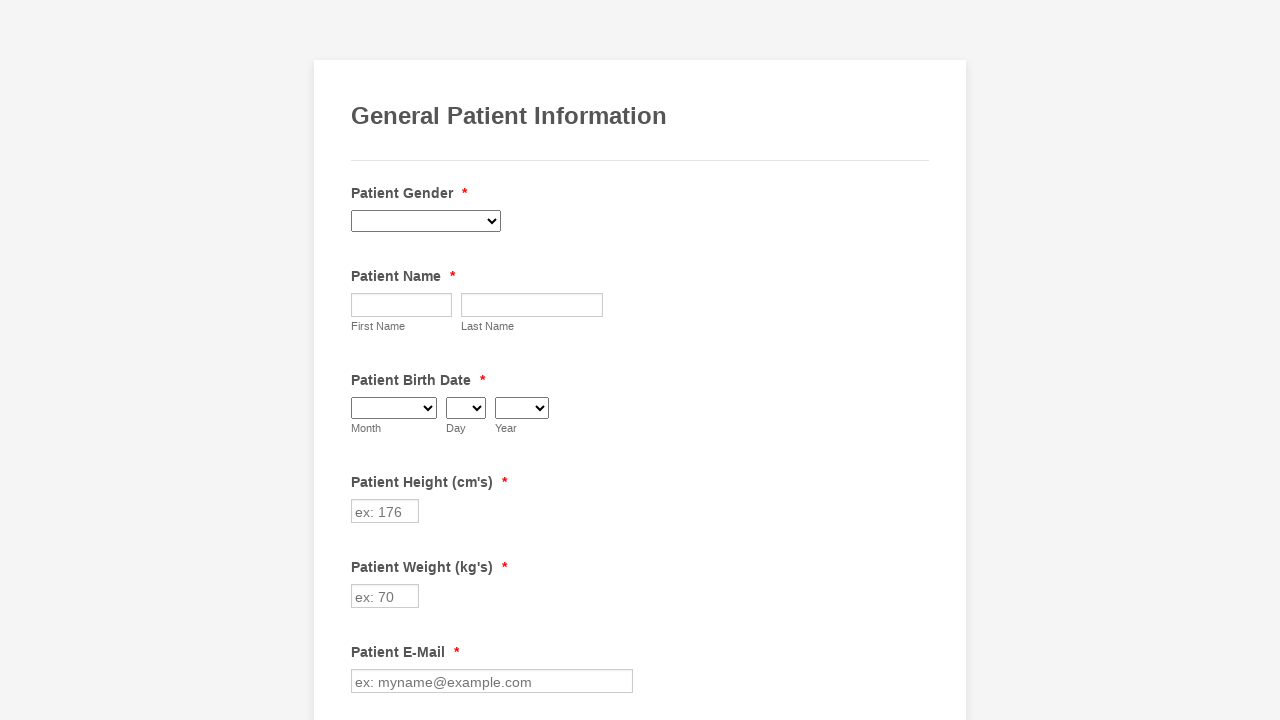

Selected an unchecked checkbox at (362, 360) on input[type='checkbox'] >> nth=0
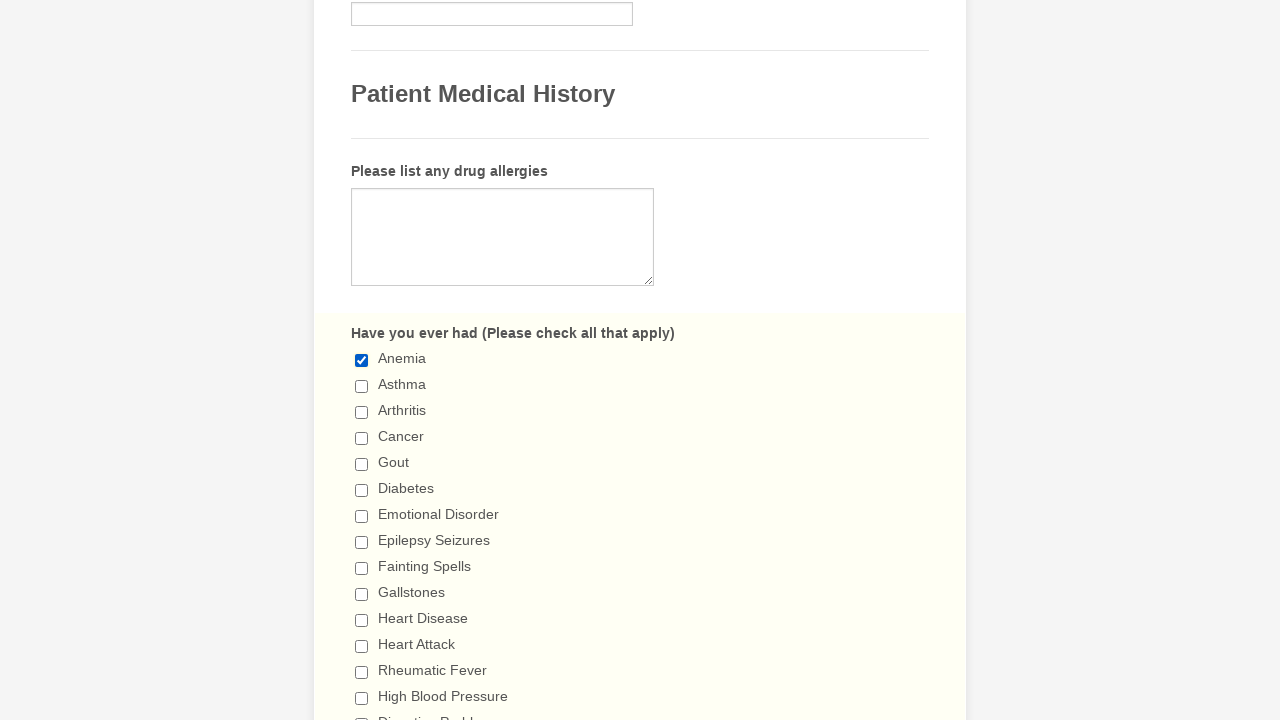

Selected an unchecked checkbox at (362, 386) on input[type='checkbox'] >> nth=1
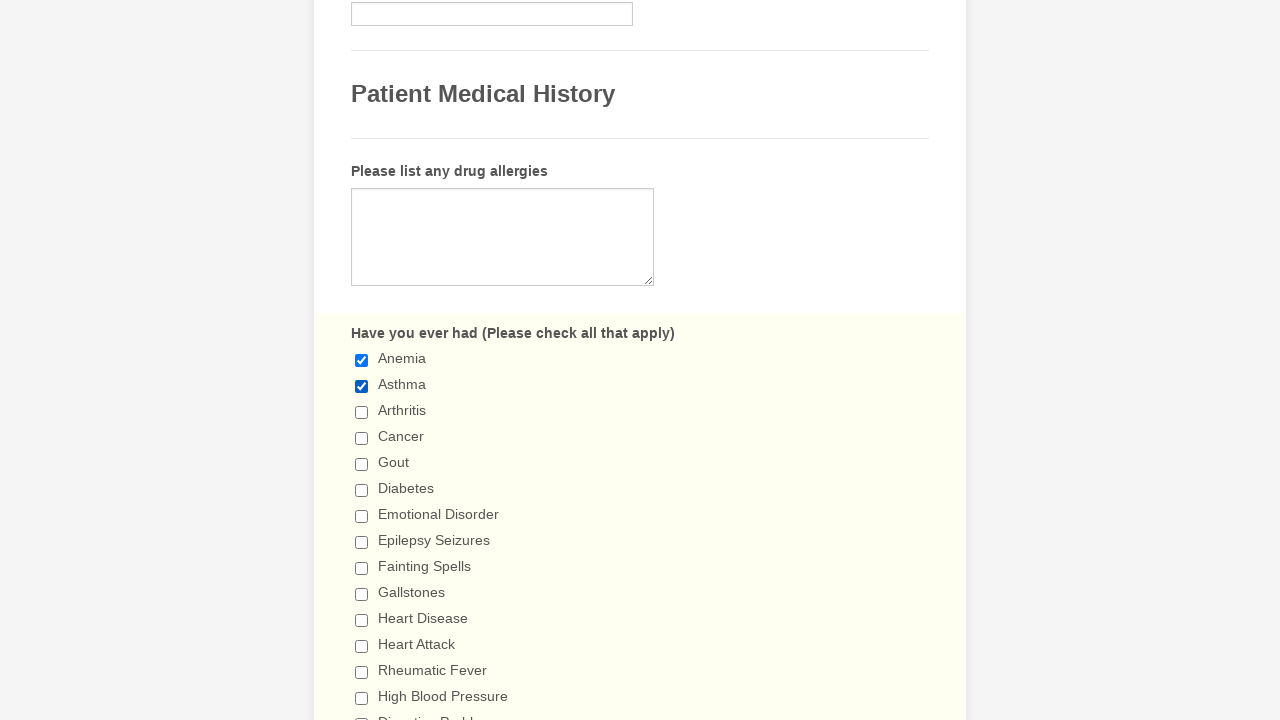

Selected an unchecked checkbox at (362, 412) on input[type='checkbox'] >> nth=2
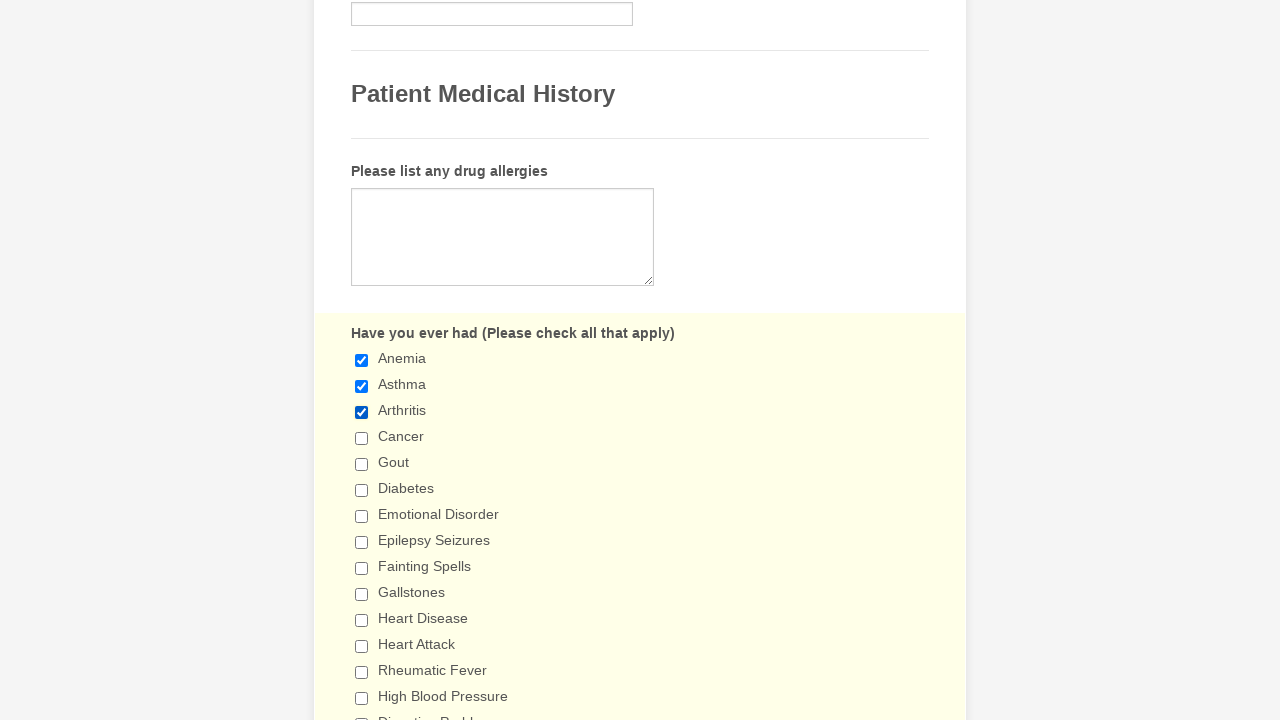

Selected an unchecked checkbox at (362, 438) on input[type='checkbox'] >> nth=3
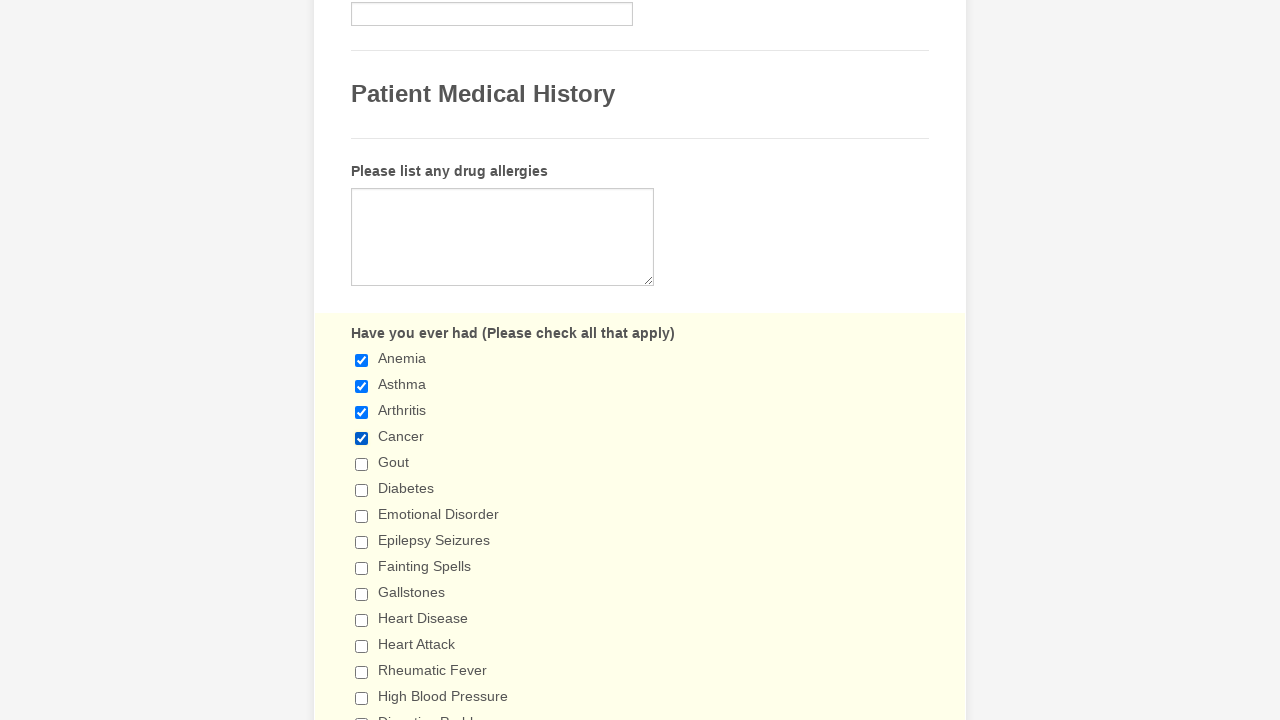

Selected an unchecked checkbox at (362, 464) on input[type='checkbox'] >> nth=4
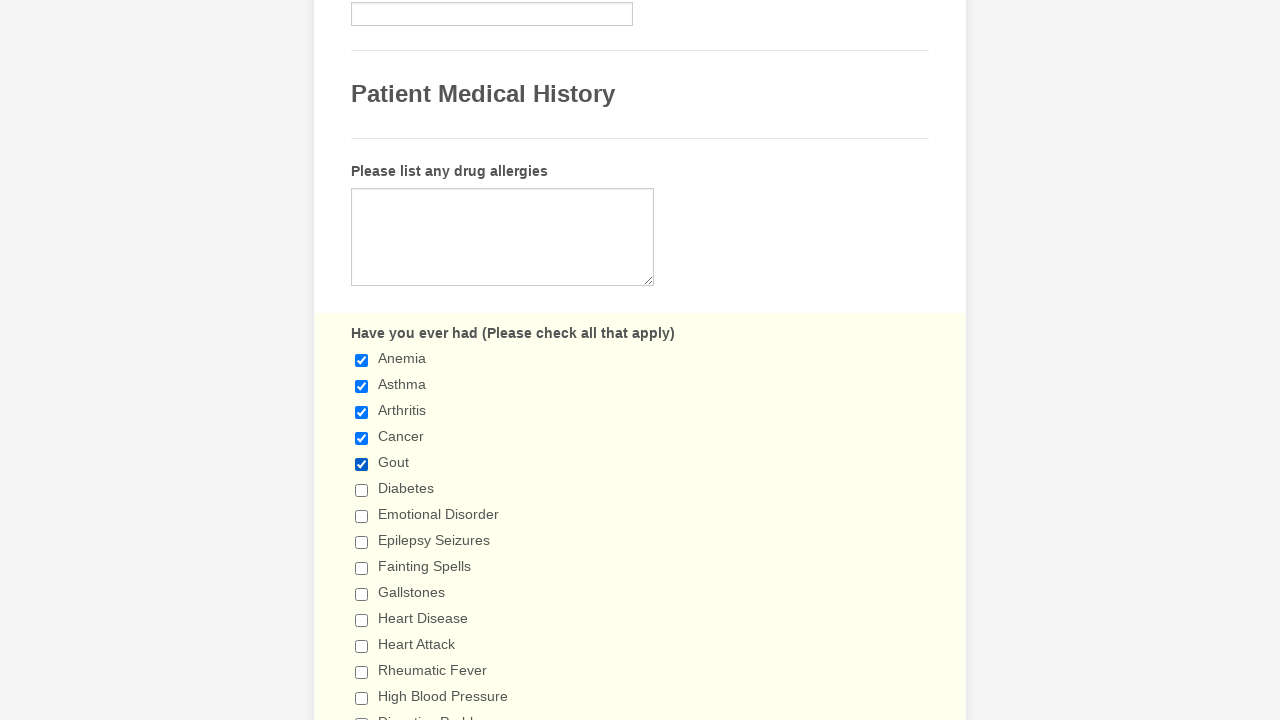

Selected an unchecked checkbox at (362, 490) on input[type='checkbox'] >> nth=5
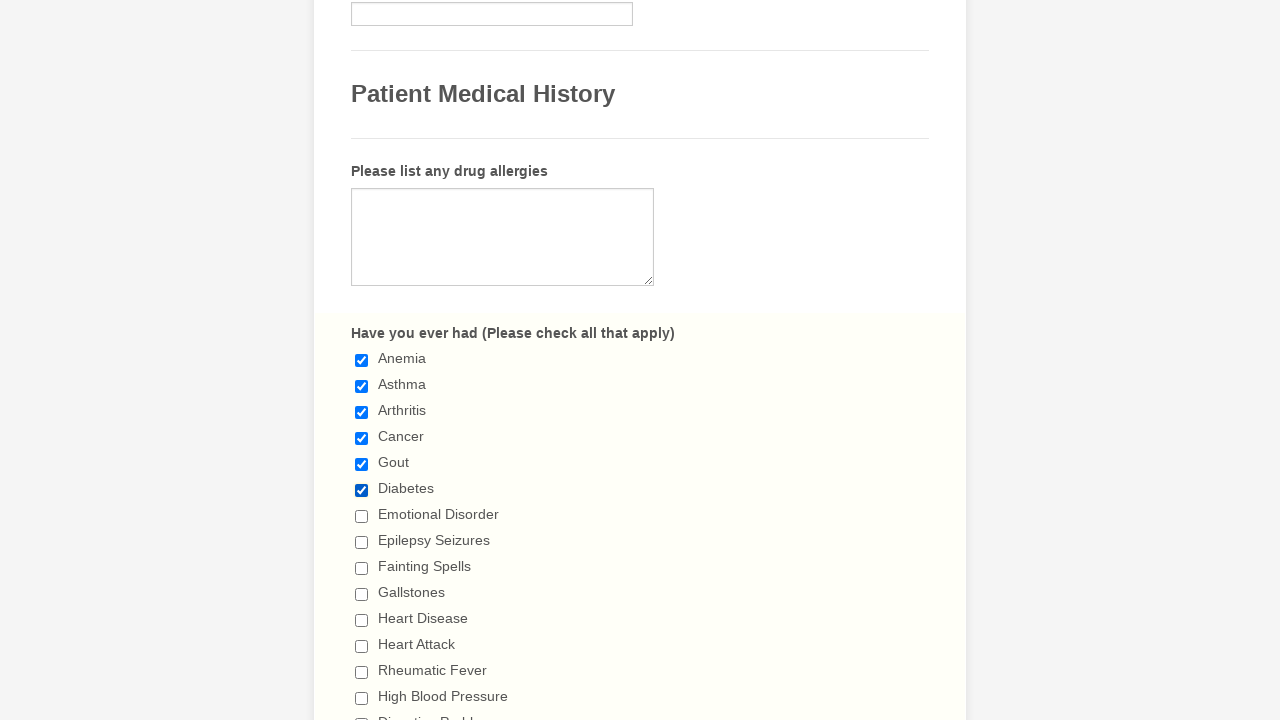

Selected an unchecked checkbox at (362, 516) on input[type='checkbox'] >> nth=6
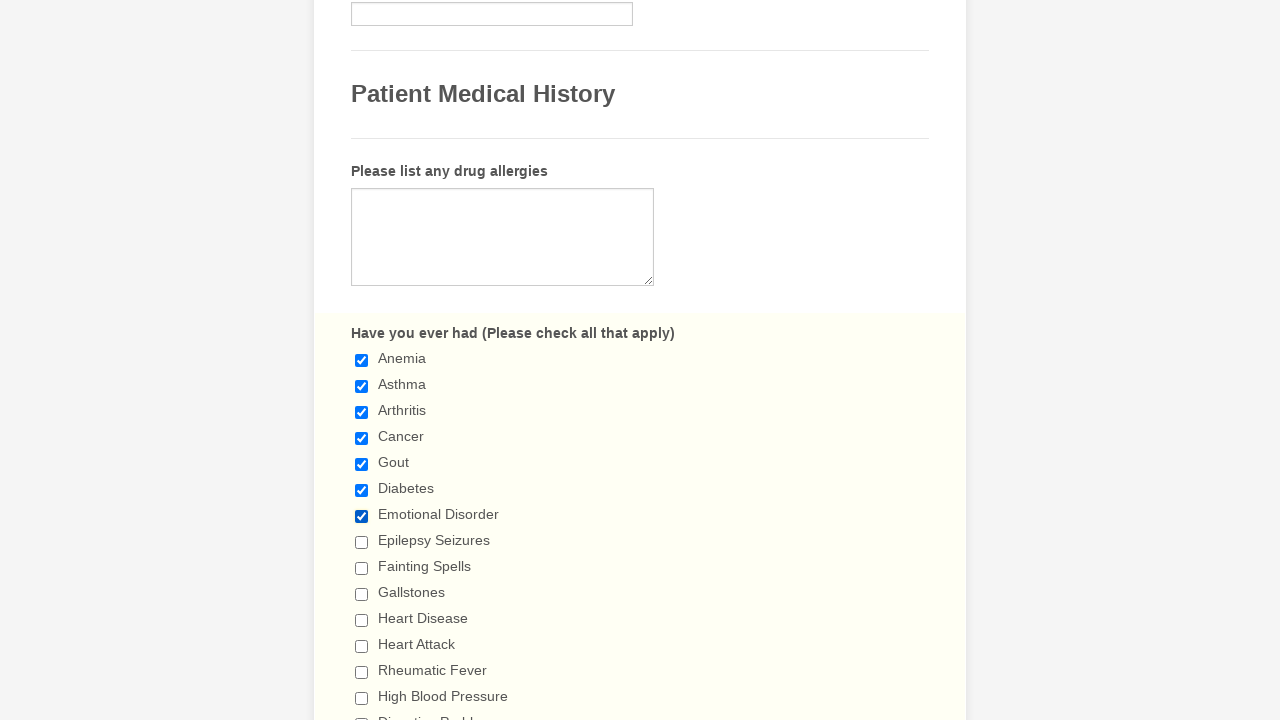

Selected an unchecked checkbox at (362, 542) on input[type='checkbox'] >> nth=7
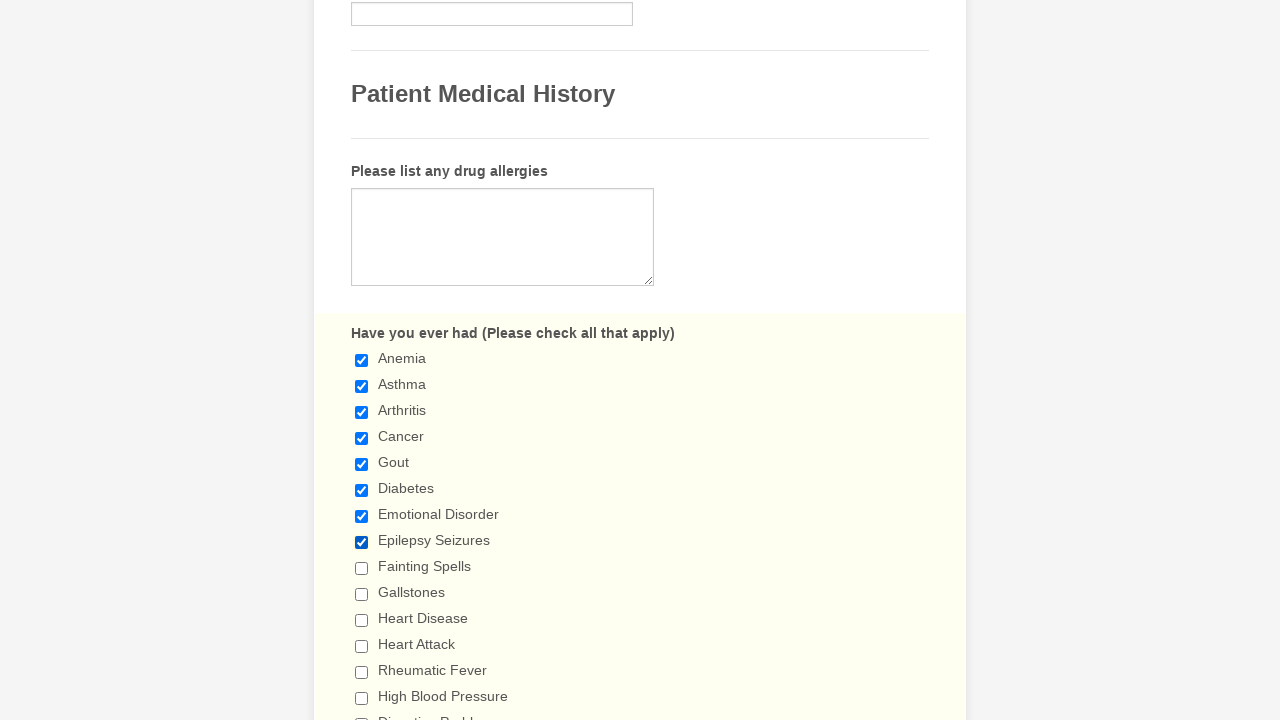

Selected an unchecked checkbox at (362, 568) on input[type='checkbox'] >> nth=8
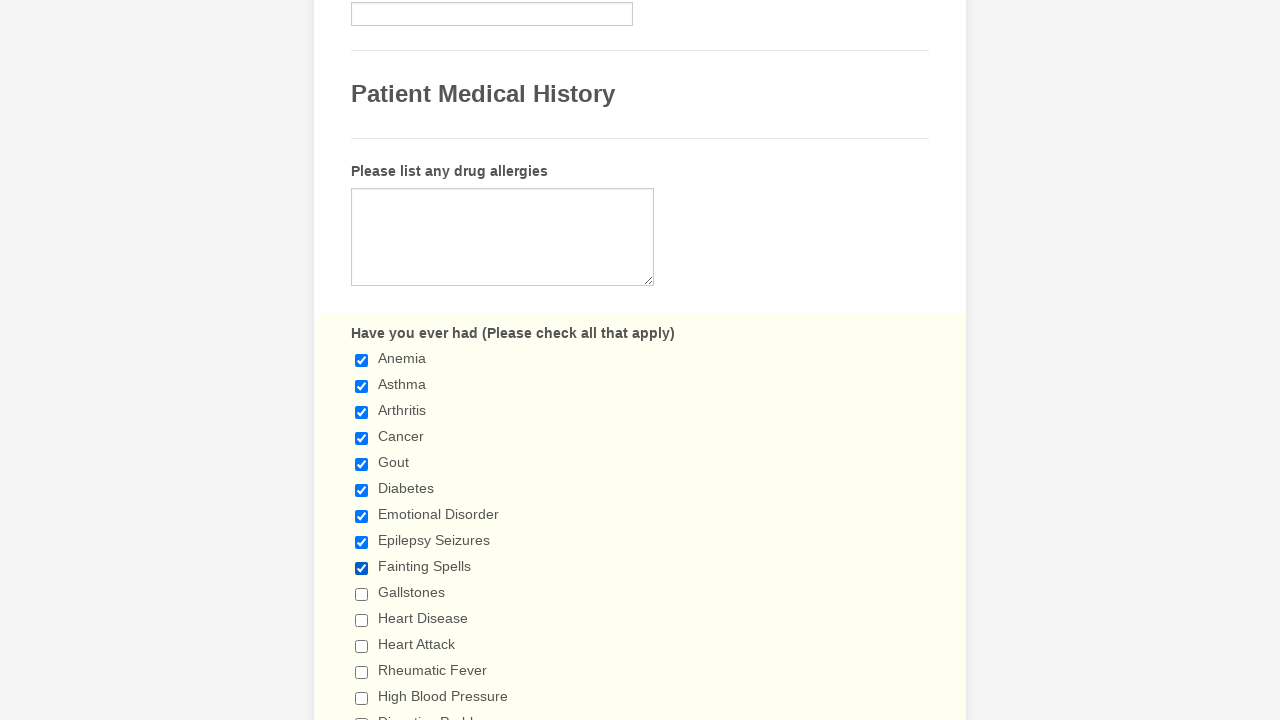

Selected an unchecked checkbox at (362, 594) on input[type='checkbox'] >> nth=9
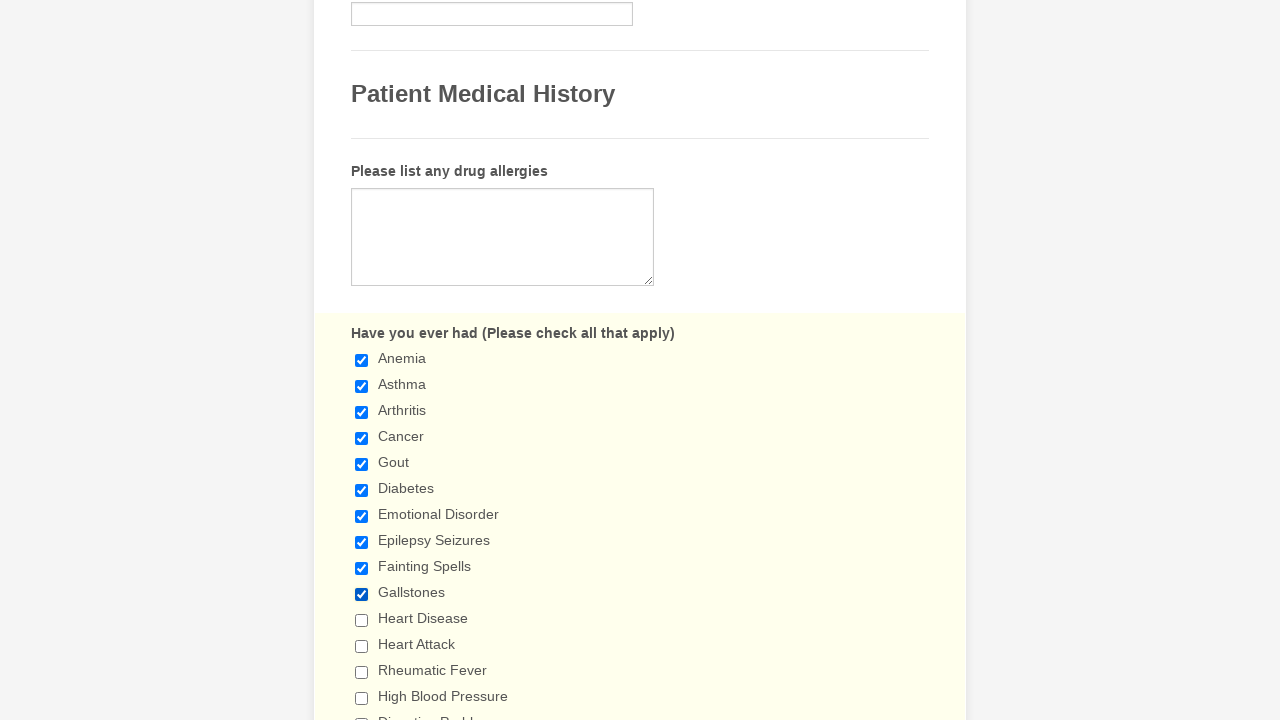

Selected an unchecked checkbox at (362, 620) on input[type='checkbox'] >> nth=10
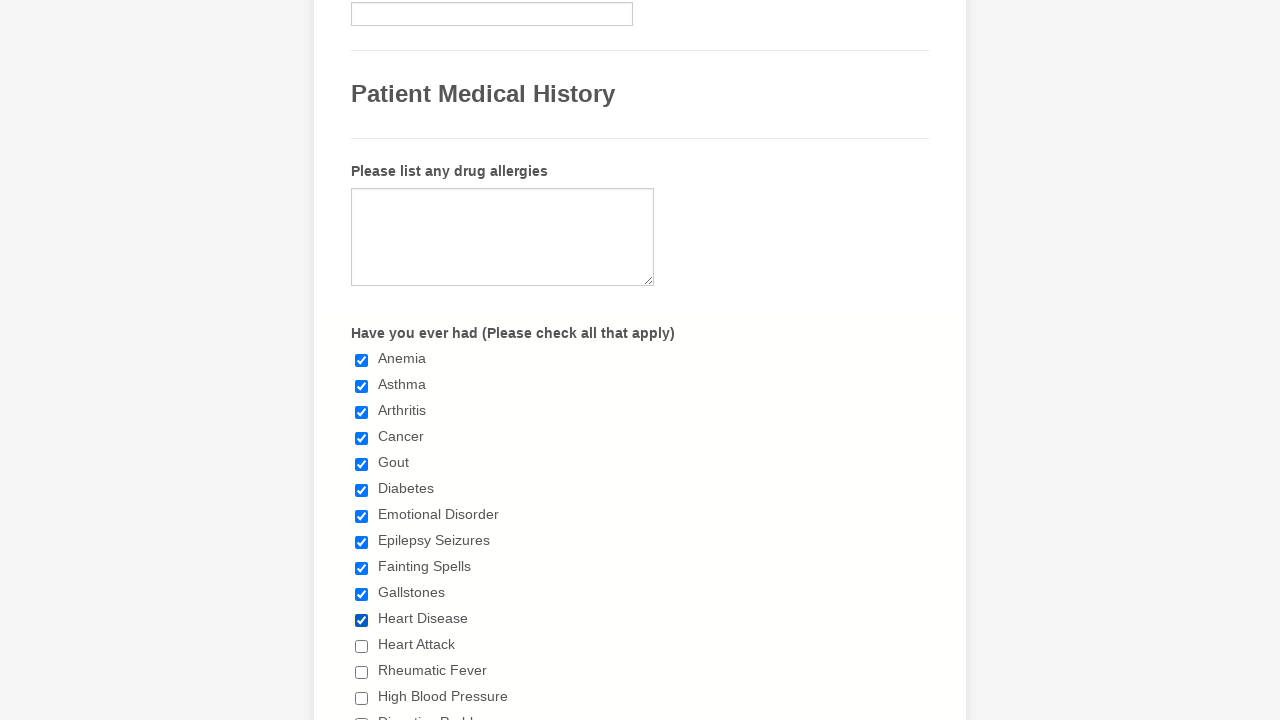

Selected an unchecked checkbox at (362, 646) on input[type='checkbox'] >> nth=11
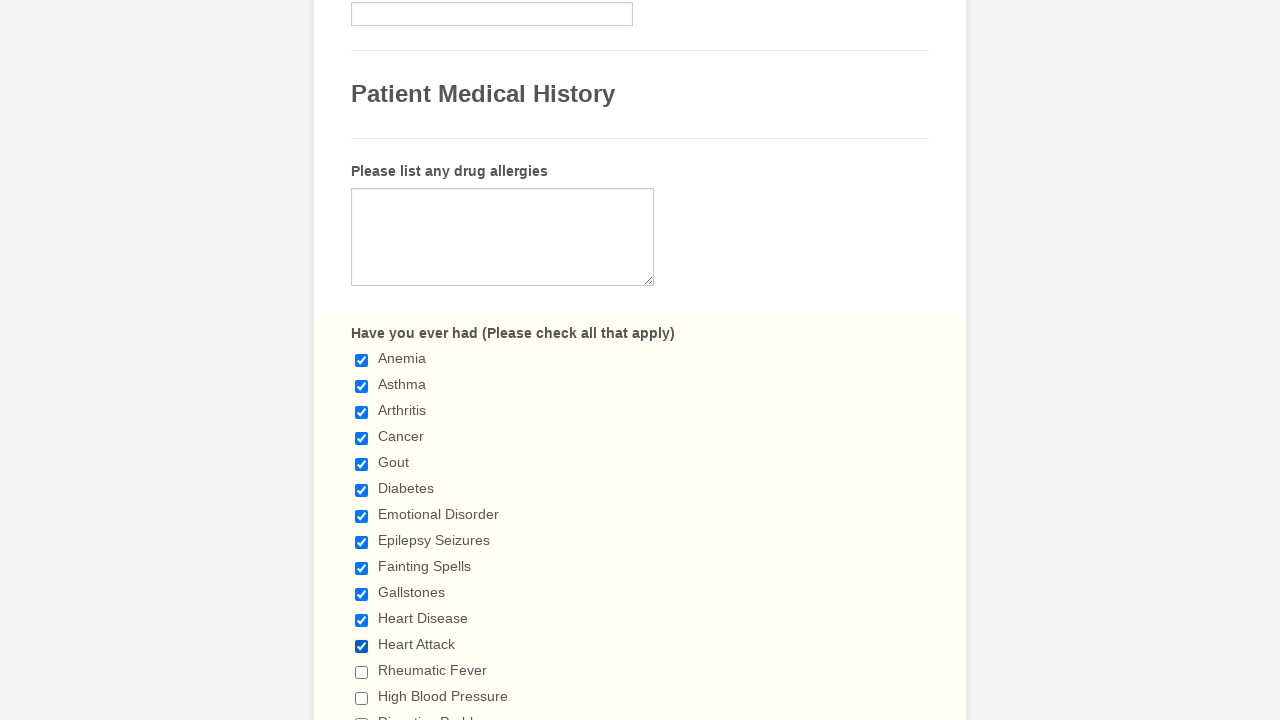

Selected an unchecked checkbox at (362, 672) on input[type='checkbox'] >> nth=12
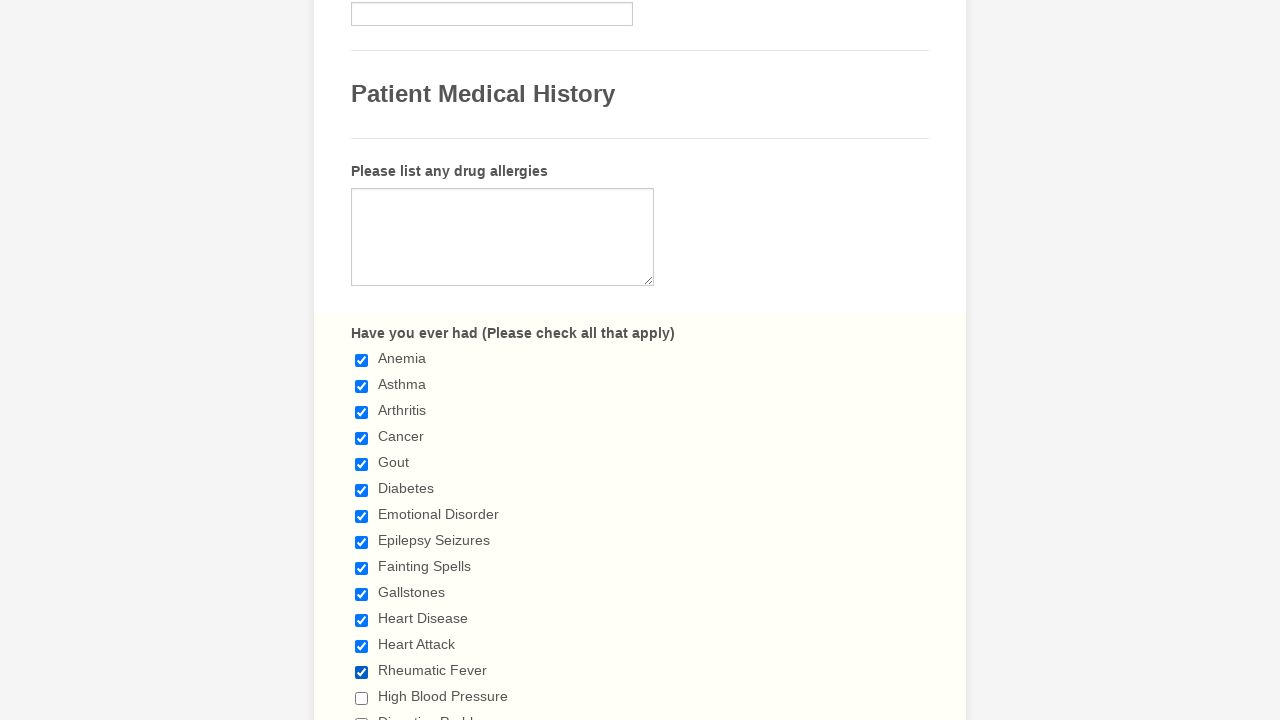

Selected an unchecked checkbox at (362, 698) on input[type='checkbox'] >> nth=13
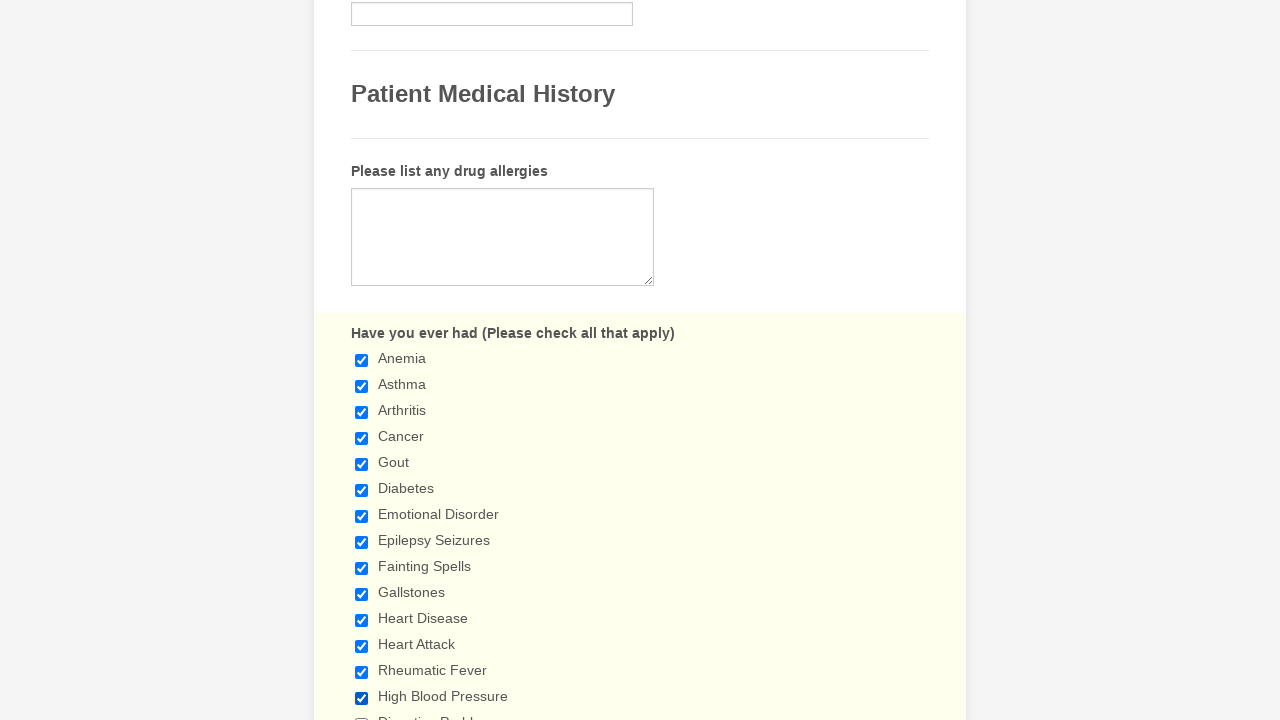

Selected an unchecked checkbox at (362, 714) on input[type='checkbox'] >> nth=14
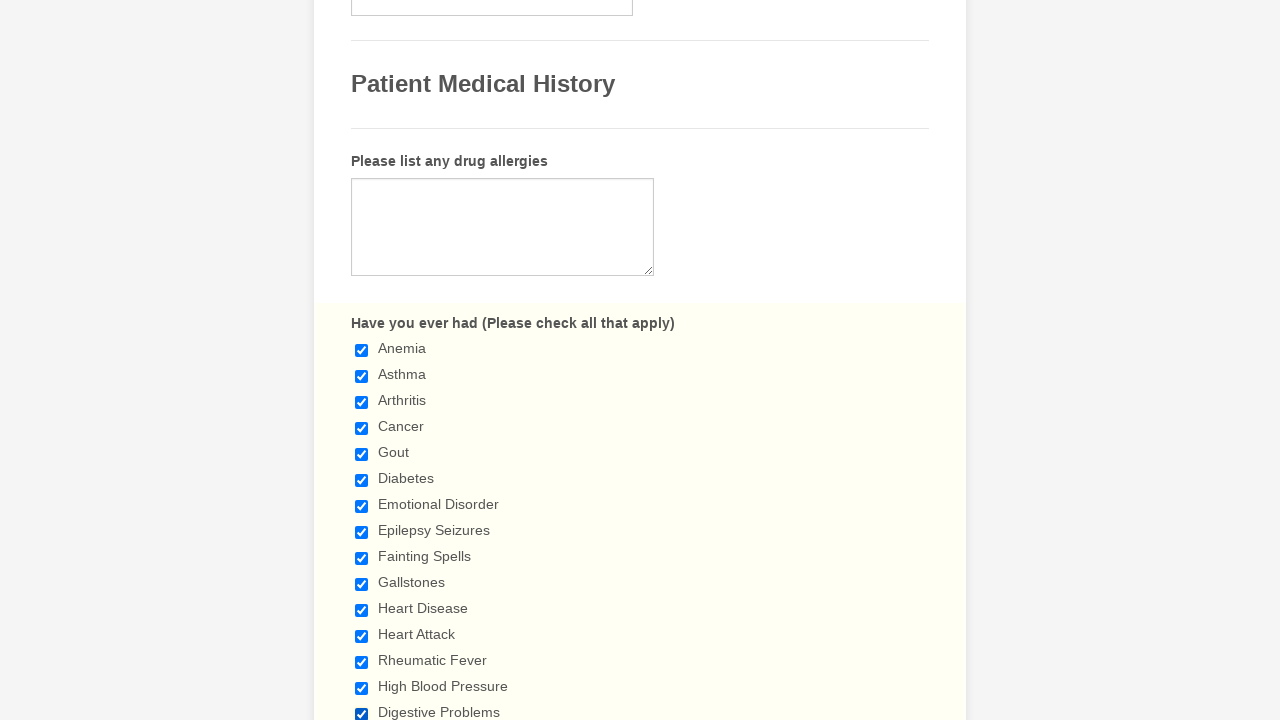

Selected an unchecked checkbox at (362, 360) on input[type='checkbox'] >> nth=15
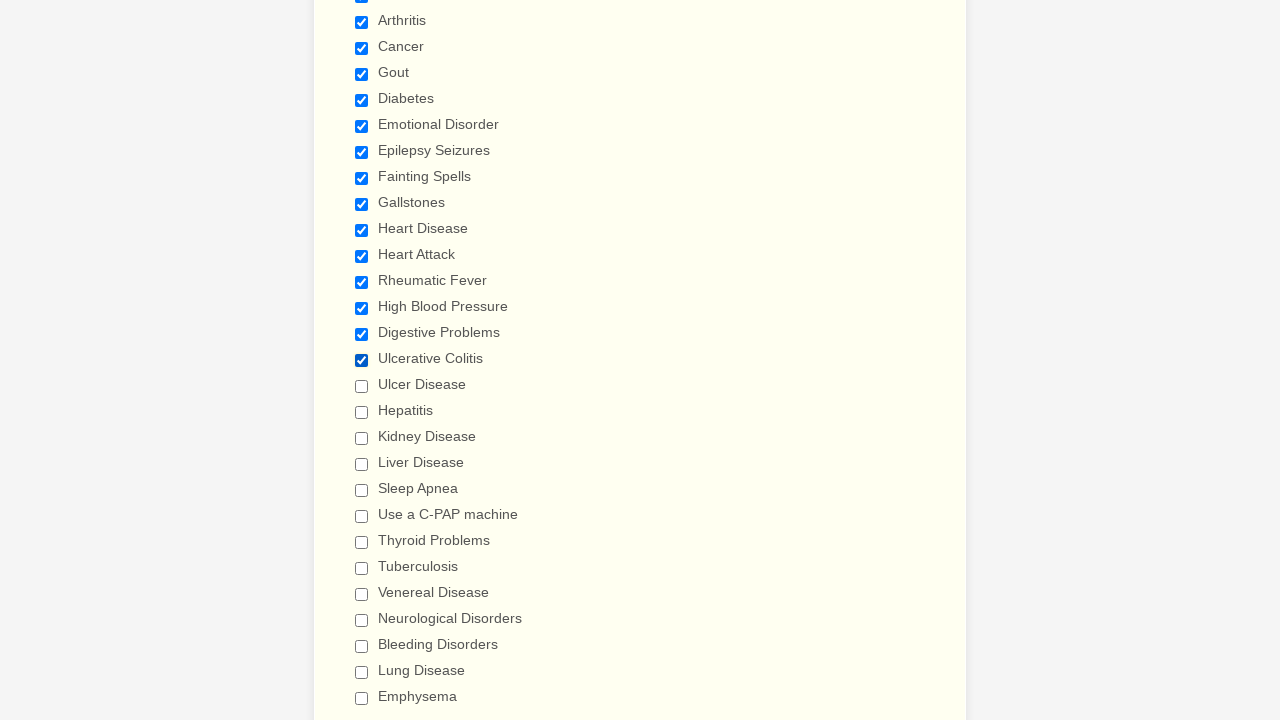

Selected an unchecked checkbox at (362, 386) on input[type='checkbox'] >> nth=16
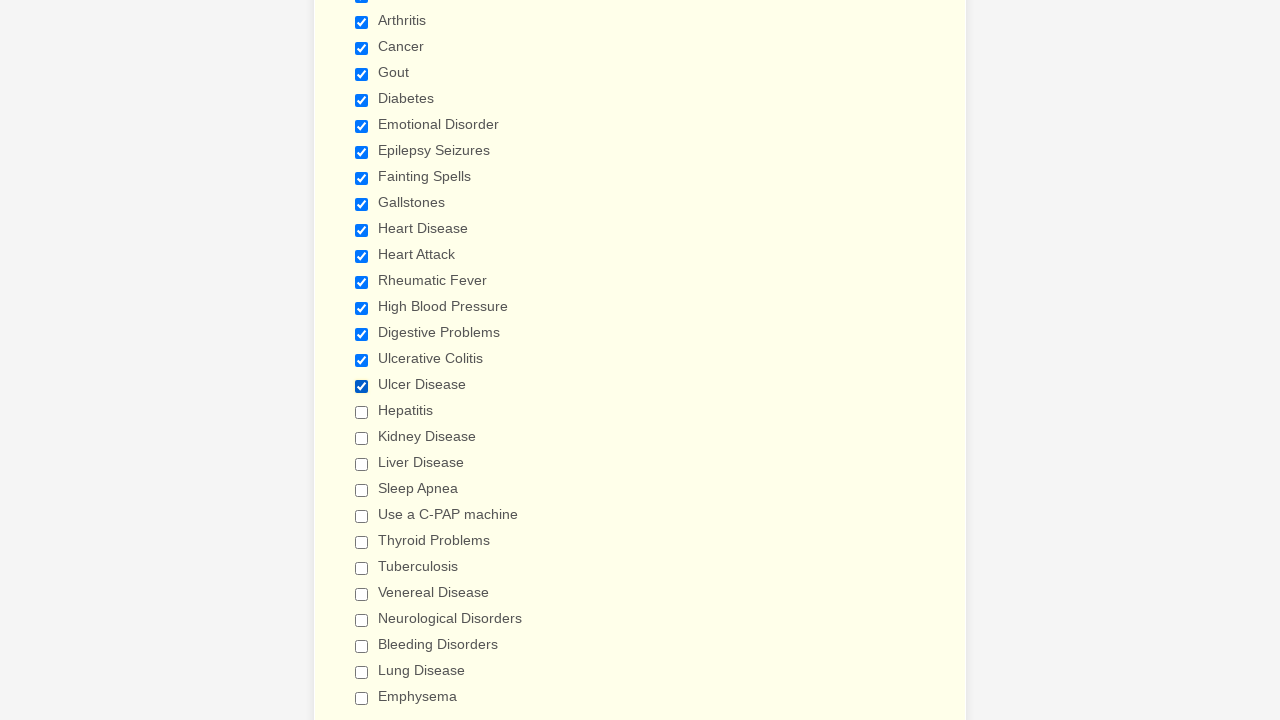

Selected an unchecked checkbox at (362, 412) on input[type='checkbox'] >> nth=17
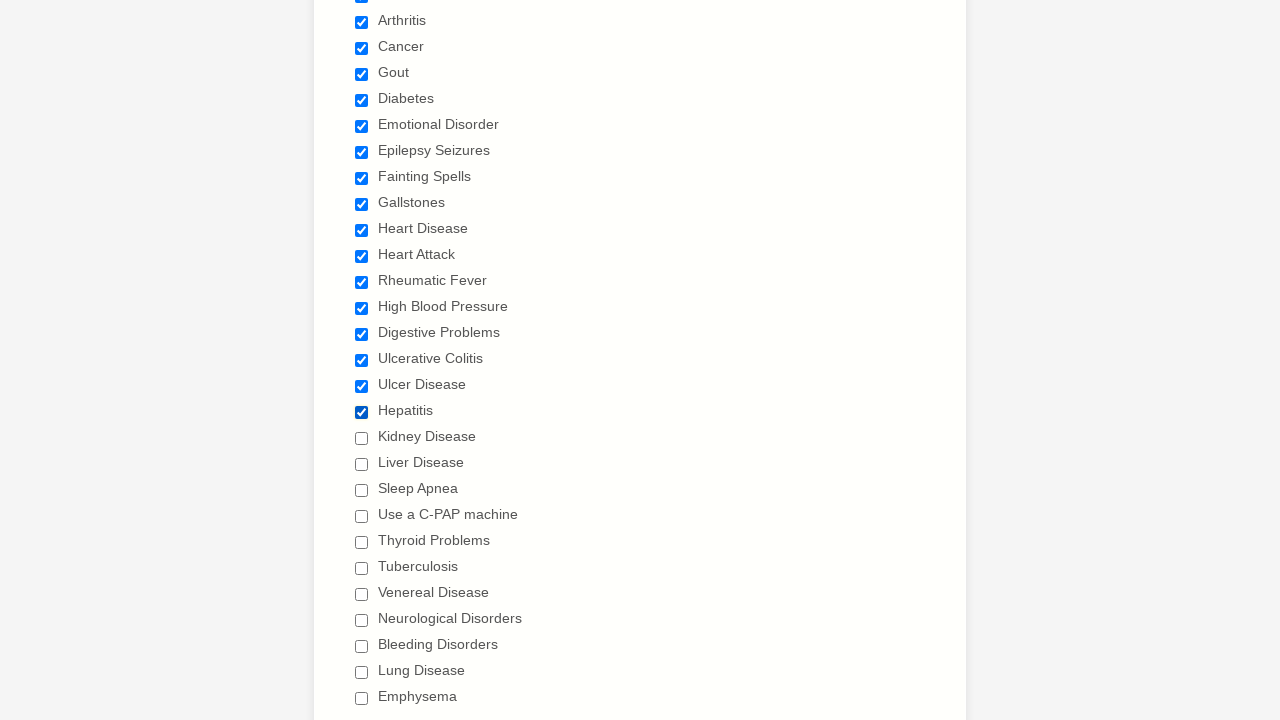

Selected an unchecked checkbox at (362, 438) on input[type='checkbox'] >> nth=18
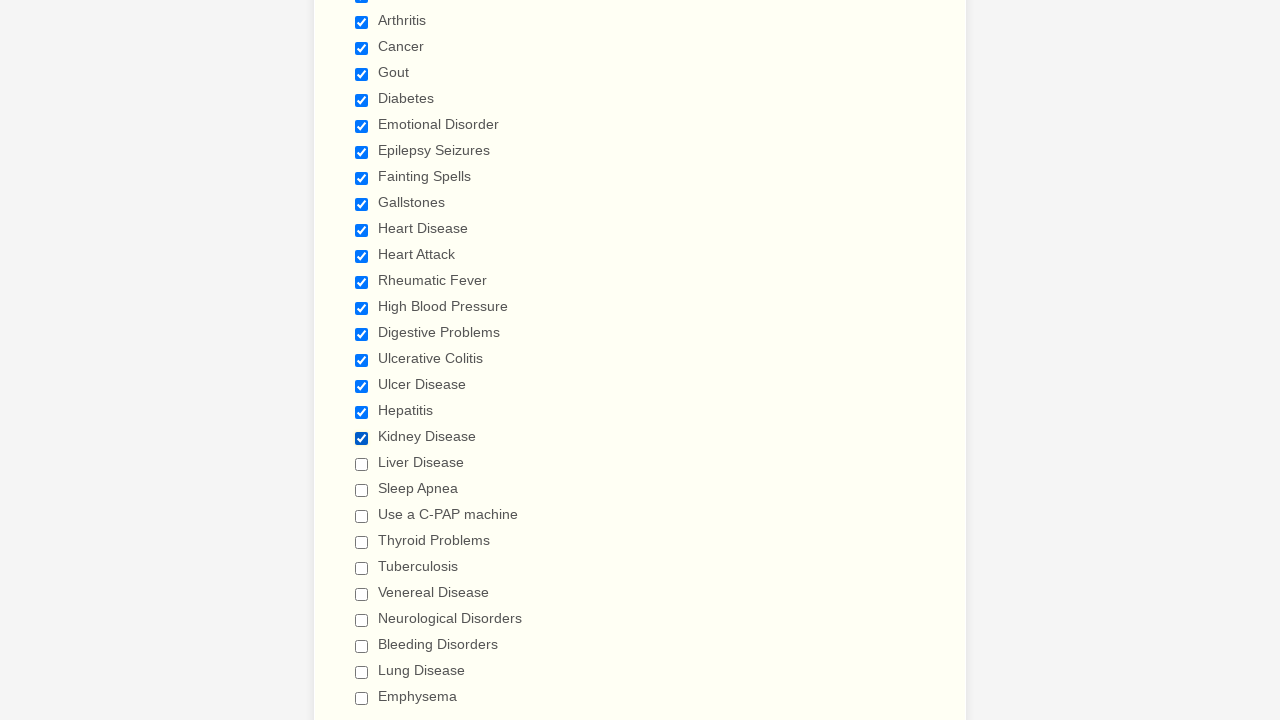

Selected an unchecked checkbox at (362, 464) on input[type='checkbox'] >> nth=19
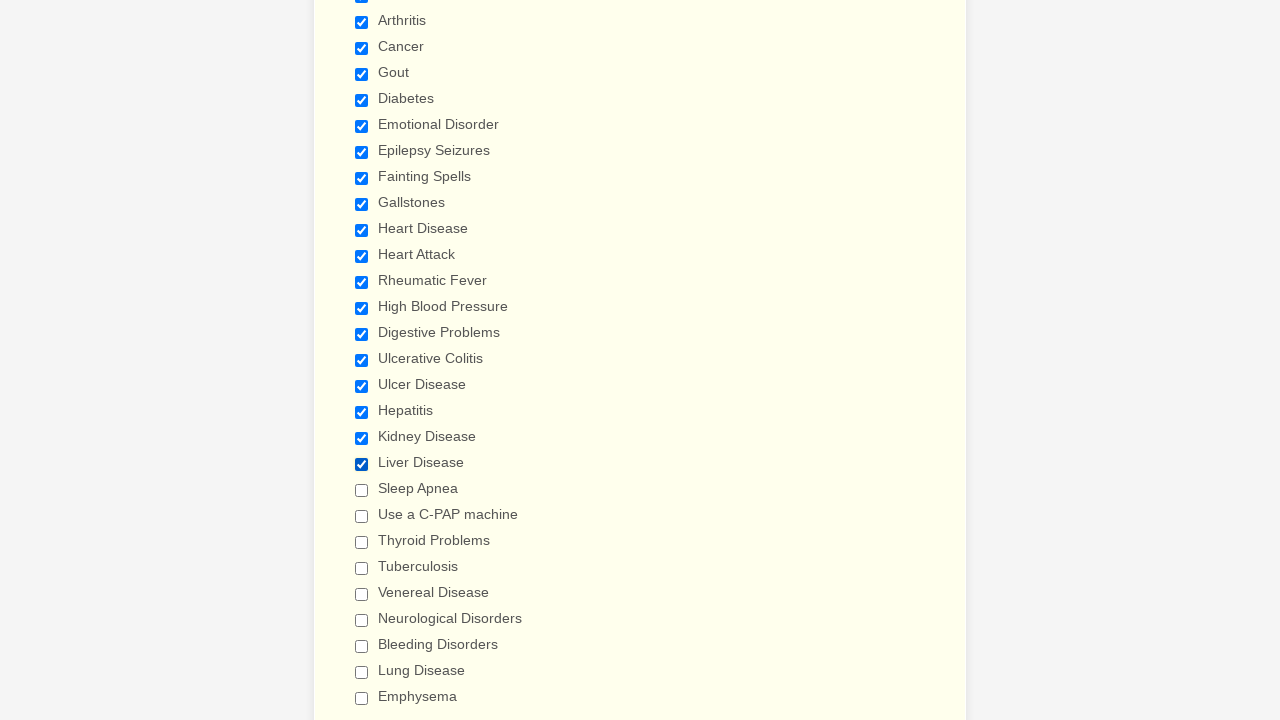

Selected an unchecked checkbox at (362, 490) on input[type='checkbox'] >> nth=20
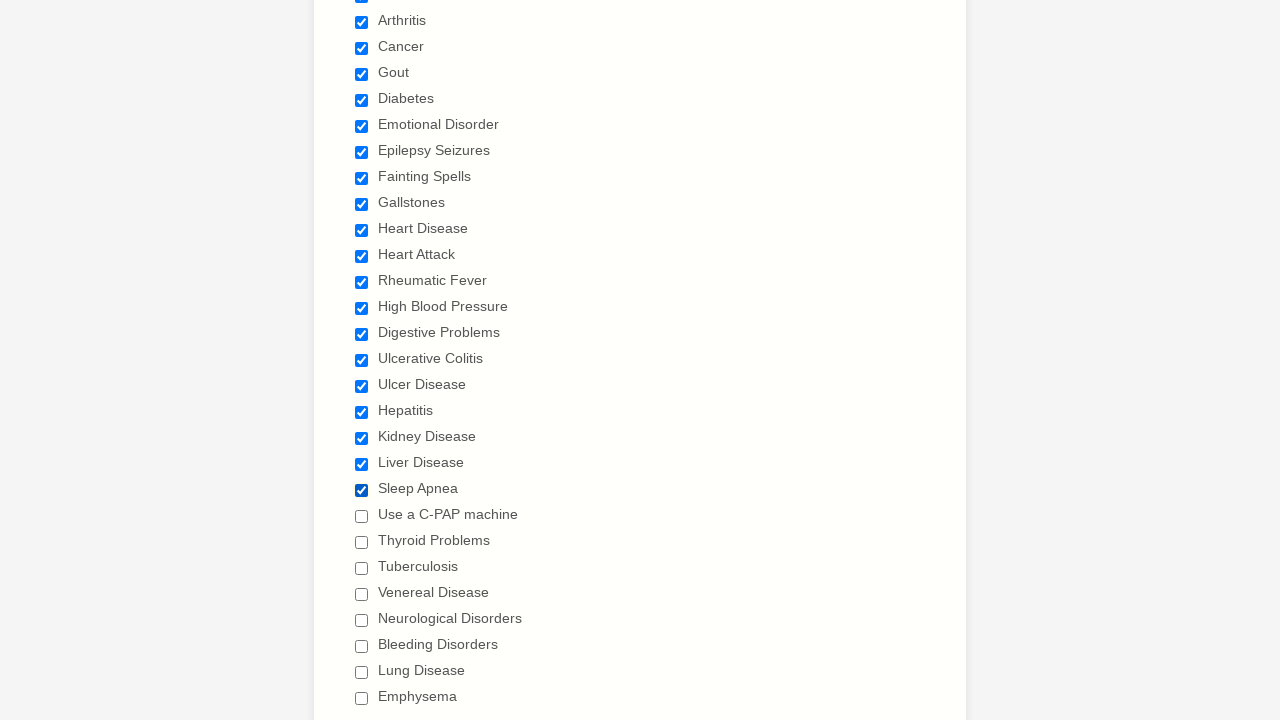

Selected an unchecked checkbox at (362, 516) on input[type='checkbox'] >> nth=21
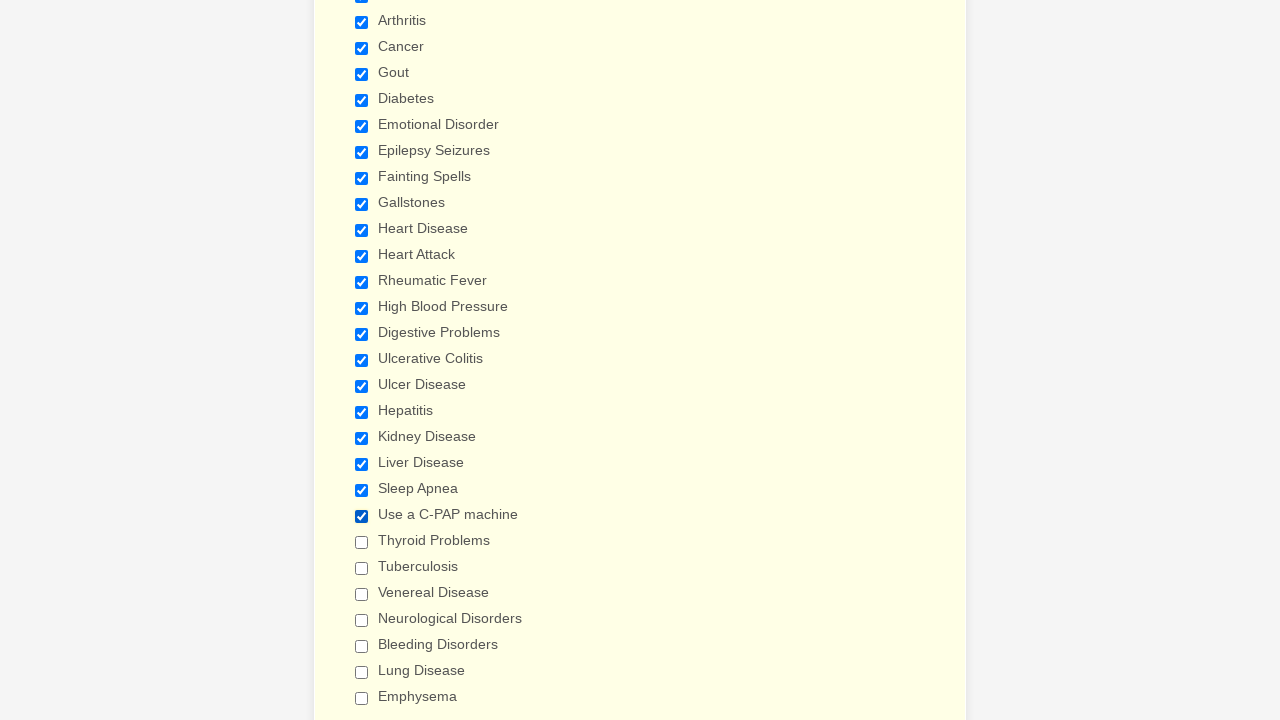

Selected an unchecked checkbox at (362, 542) on input[type='checkbox'] >> nth=22
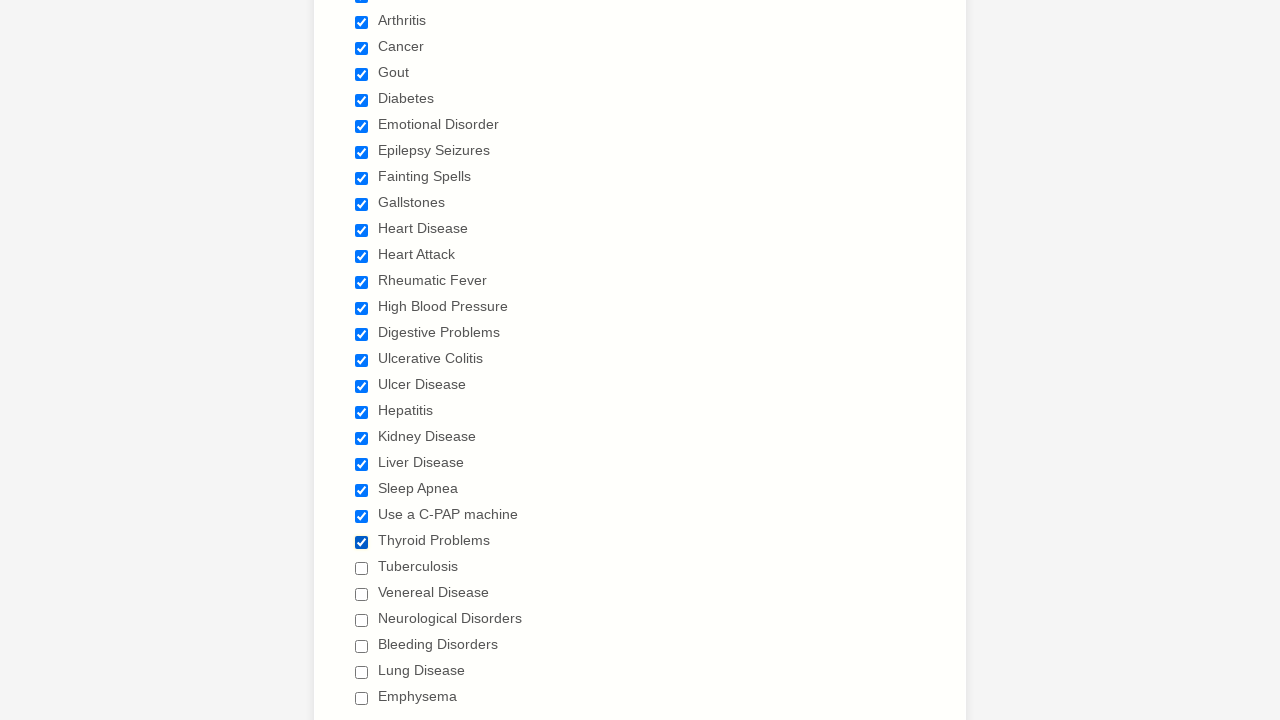

Selected an unchecked checkbox at (362, 568) on input[type='checkbox'] >> nth=23
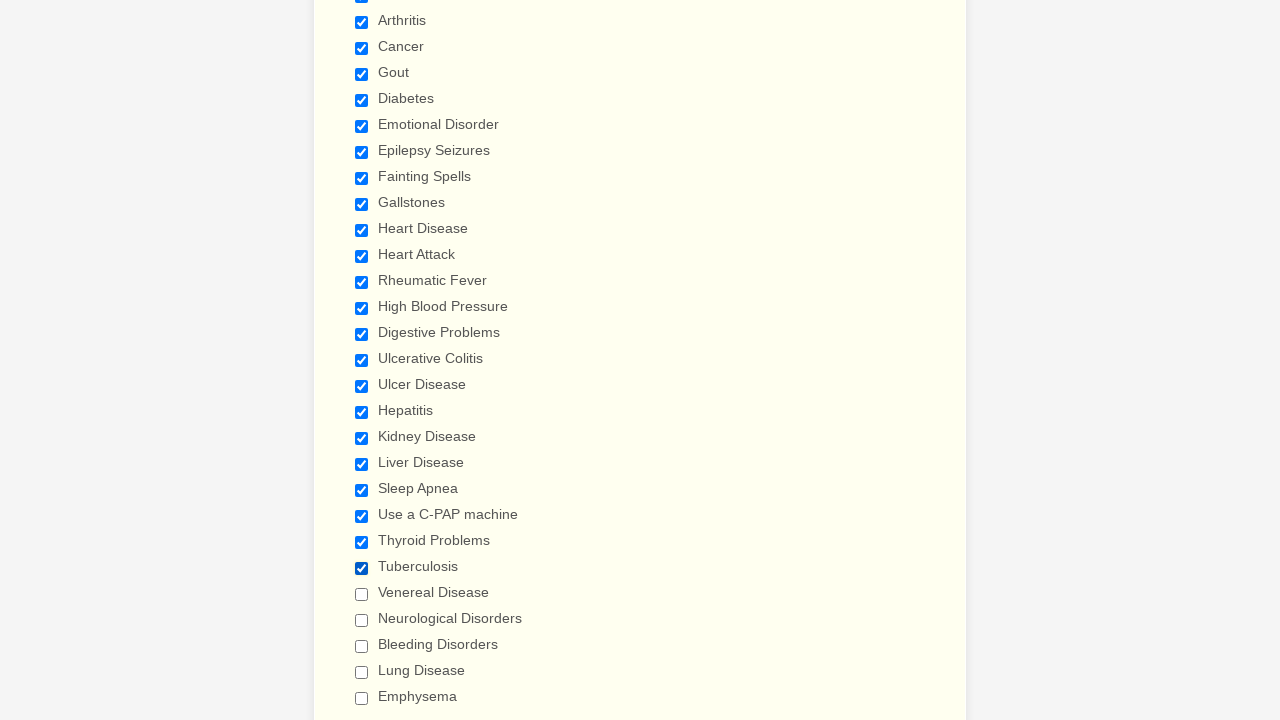

Selected an unchecked checkbox at (362, 594) on input[type='checkbox'] >> nth=24
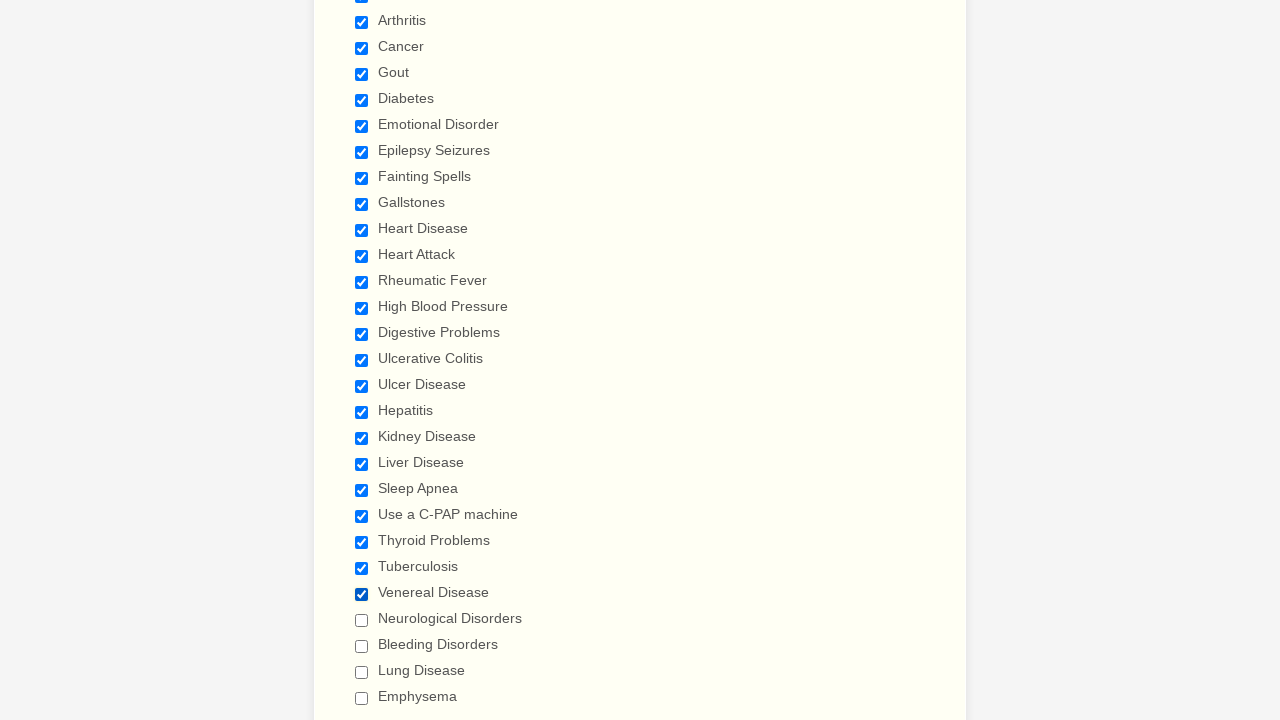

Selected an unchecked checkbox at (362, 620) on input[type='checkbox'] >> nth=25
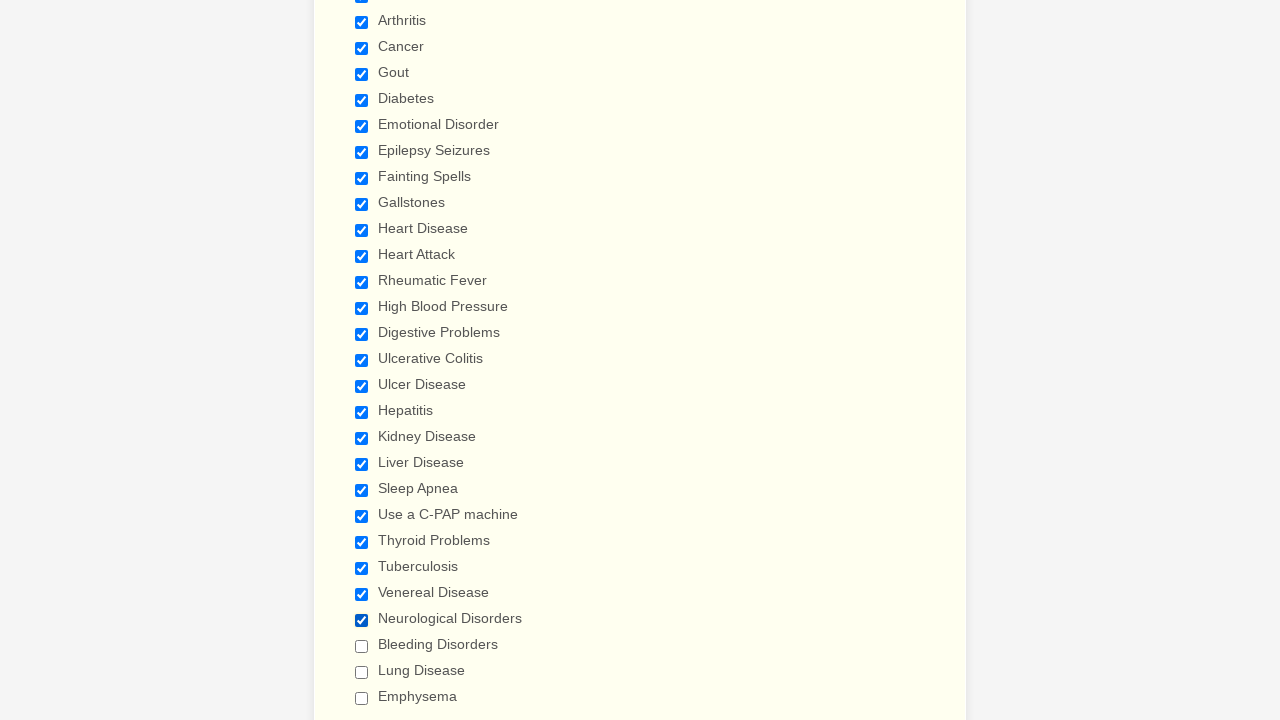

Selected an unchecked checkbox at (362, 646) on input[type='checkbox'] >> nth=26
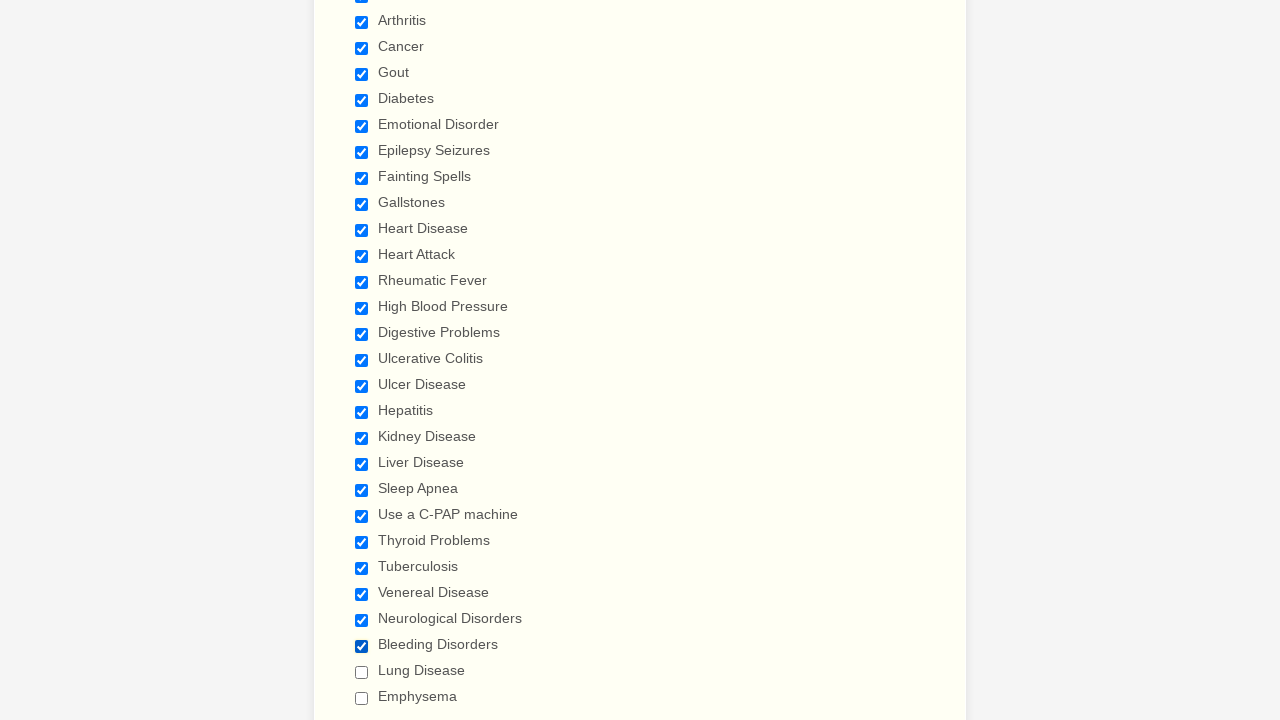

Selected an unchecked checkbox at (362, 672) on input[type='checkbox'] >> nth=27
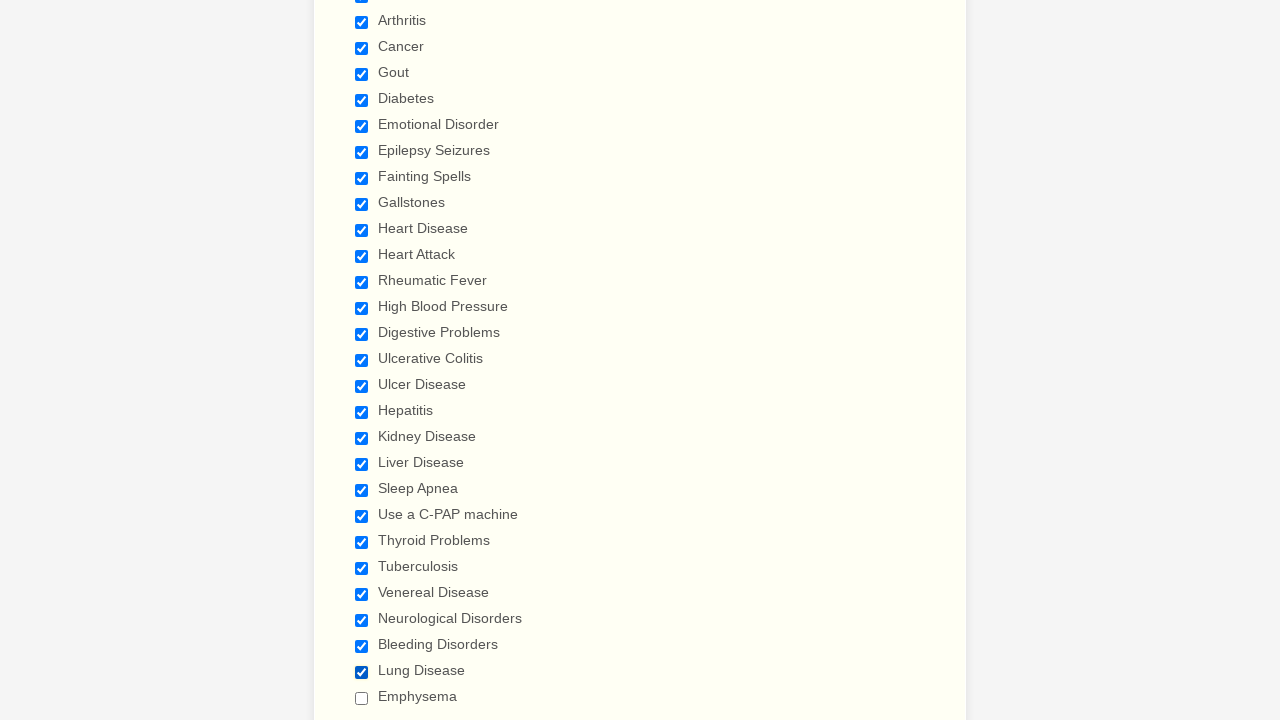

Selected an unchecked checkbox at (362, 698) on input[type='checkbox'] >> nth=28
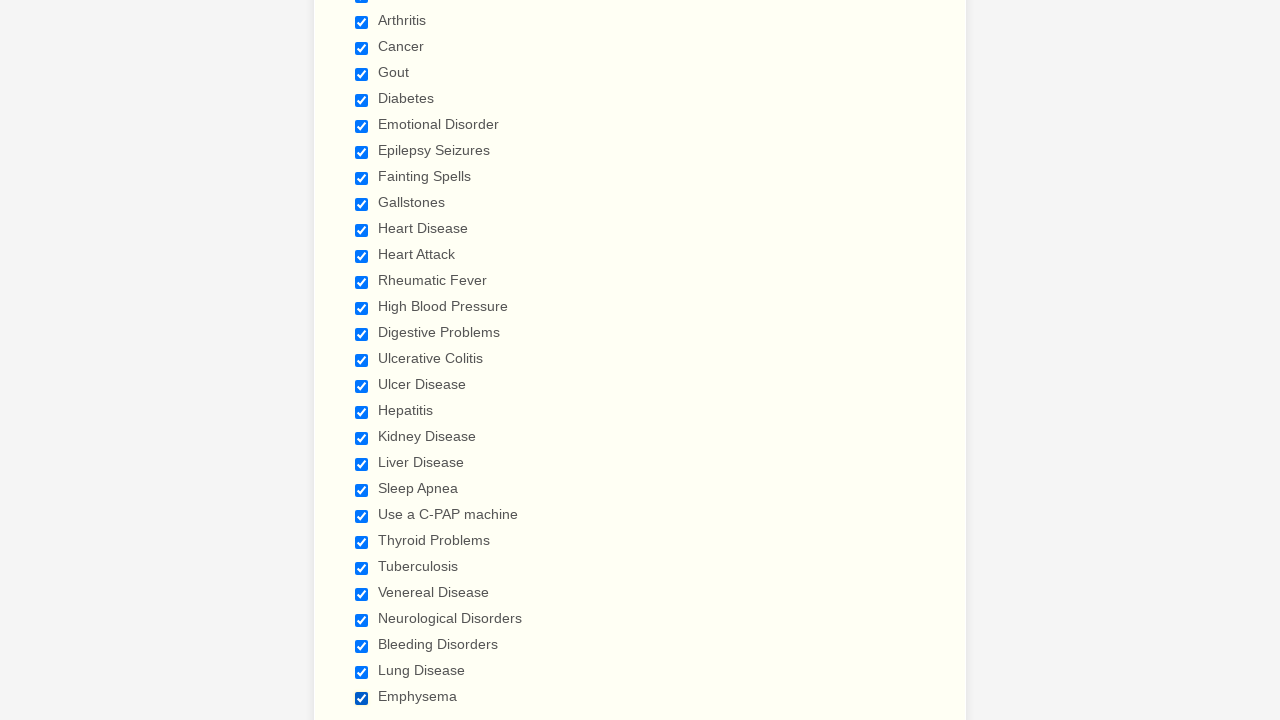

Deselected a checked checkbox at (362, 360) on input[type='checkbox'] >> nth=0
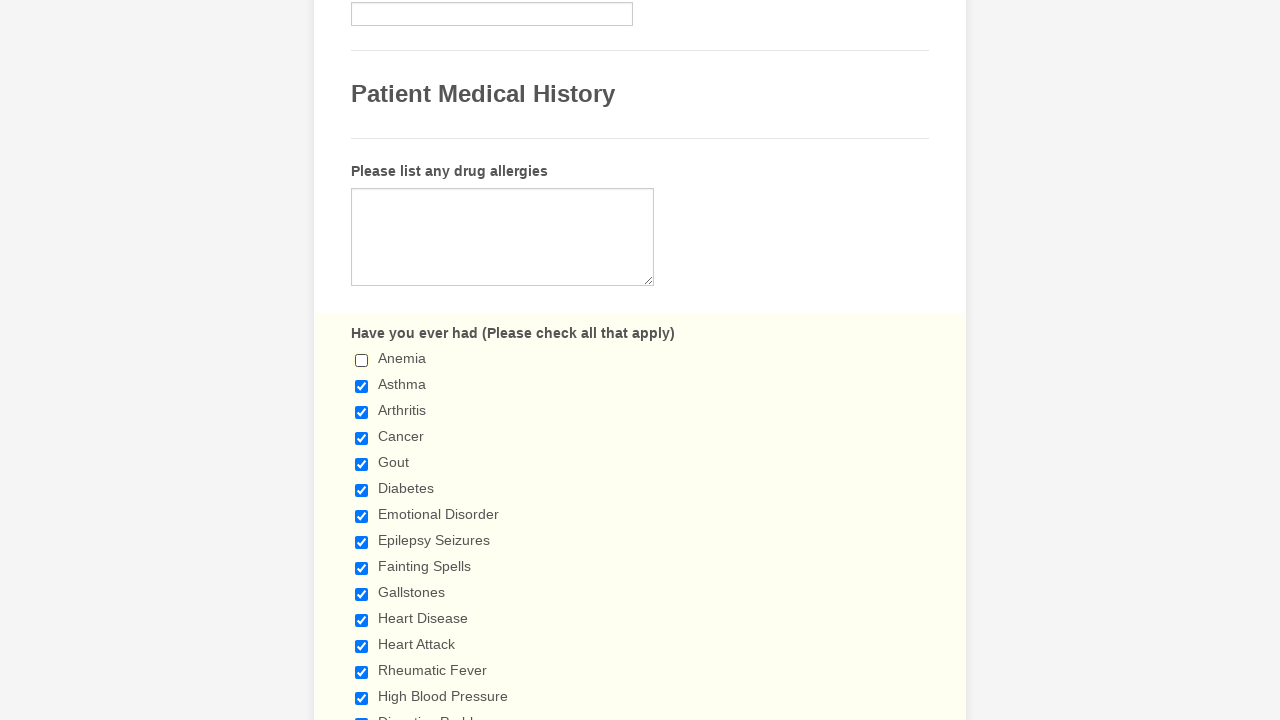

Deselected a checked checkbox at (362, 386) on input[type='checkbox'] >> nth=1
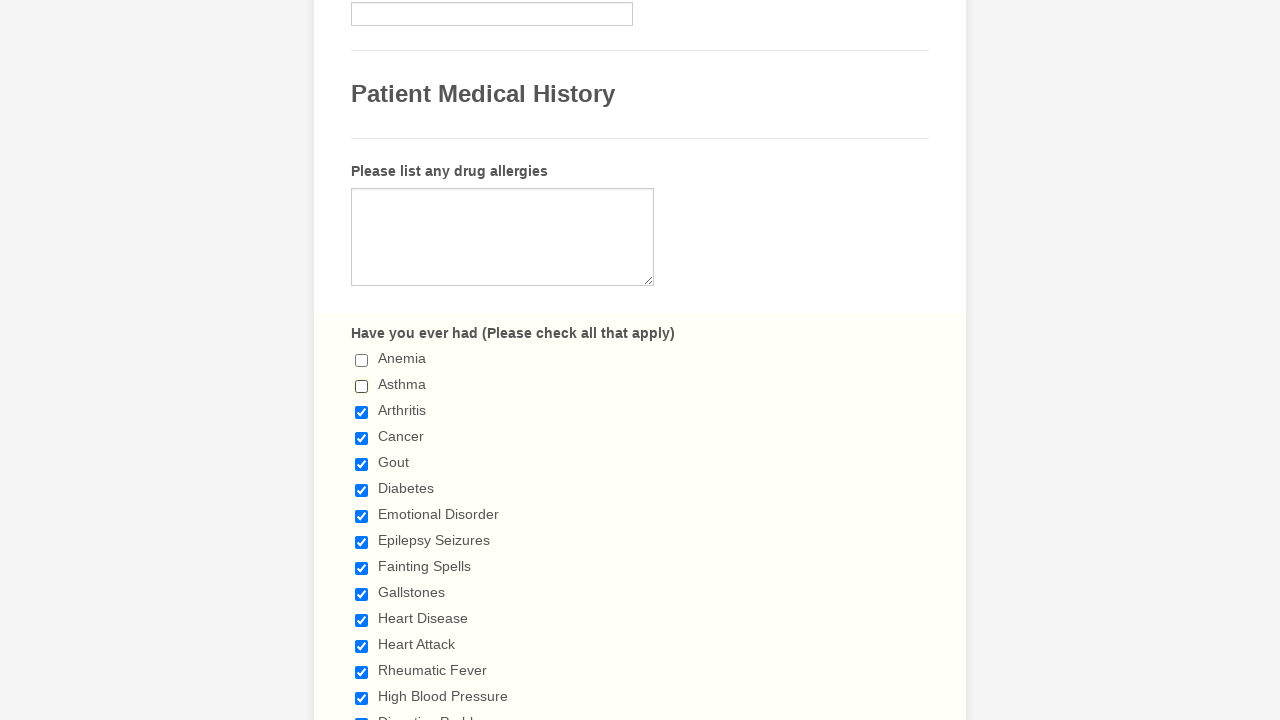

Deselected a checked checkbox at (362, 412) on input[type='checkbox'] >> nth=2
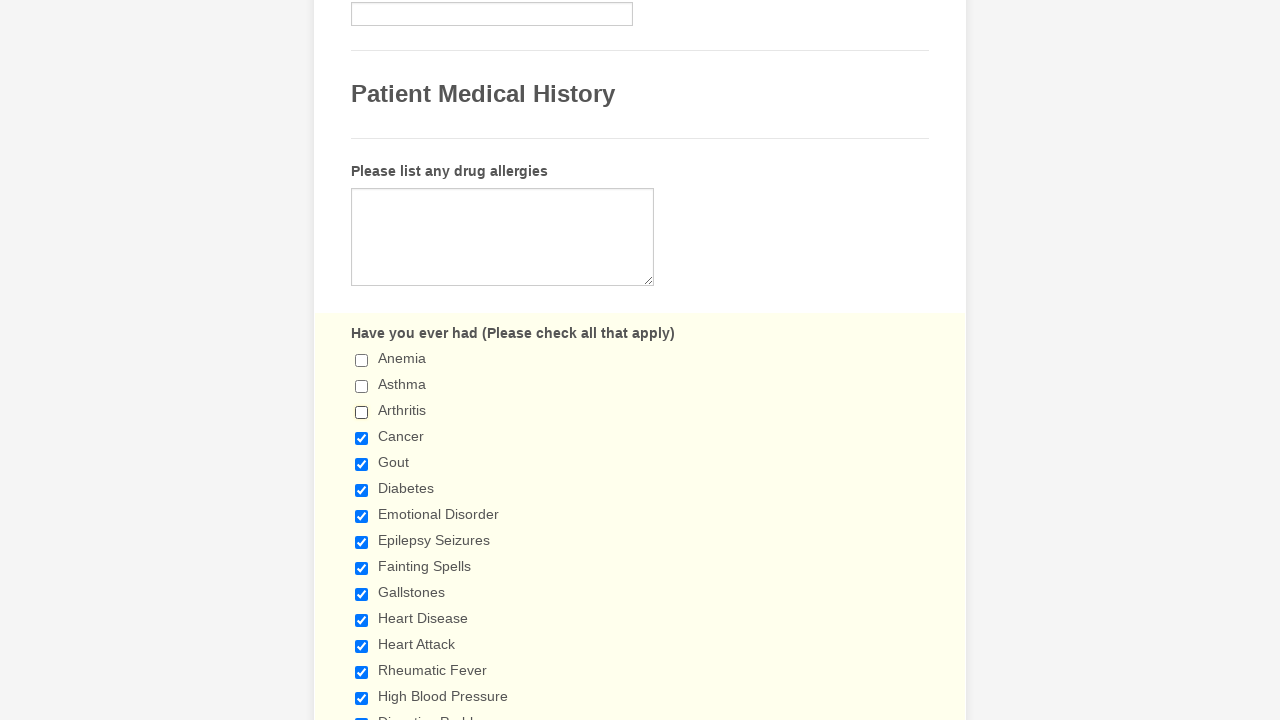

Deselected a checked checkbox at (362, 438) on input[type='checkbox'] >> nth=3
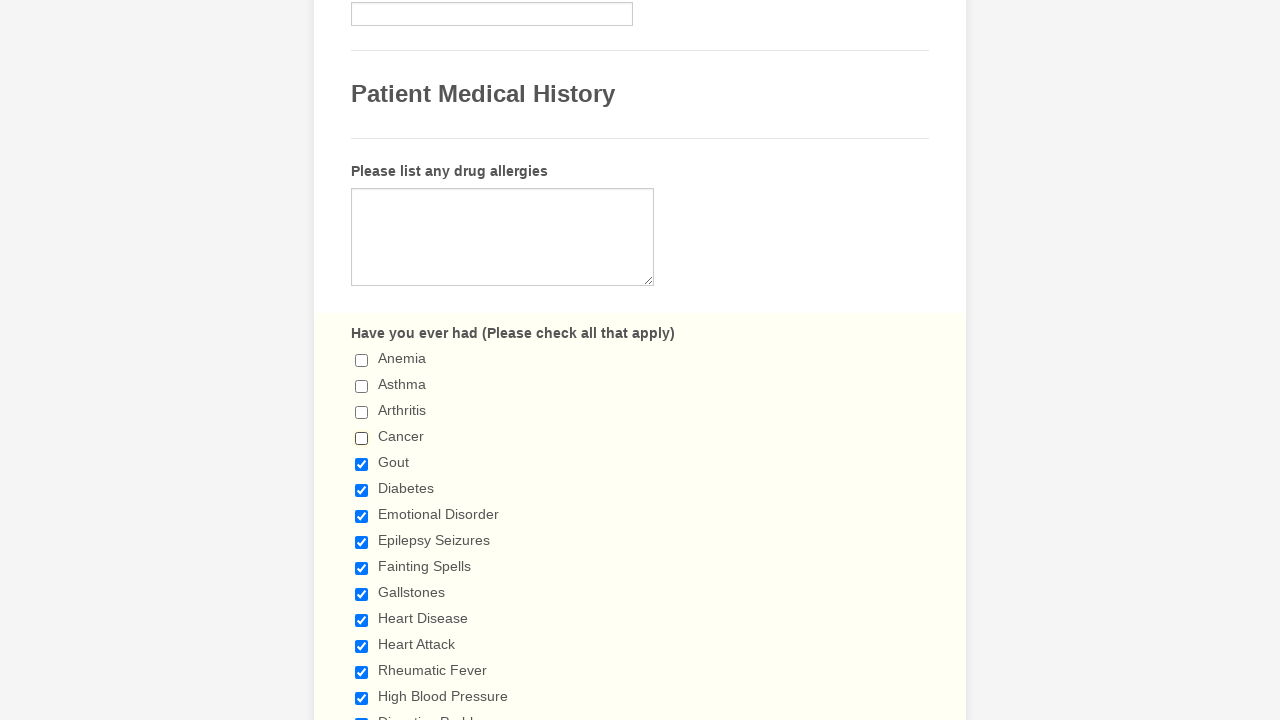

Deselected a checked checkbox at (362, 464) on input[type='checkbox'] >> nth=4
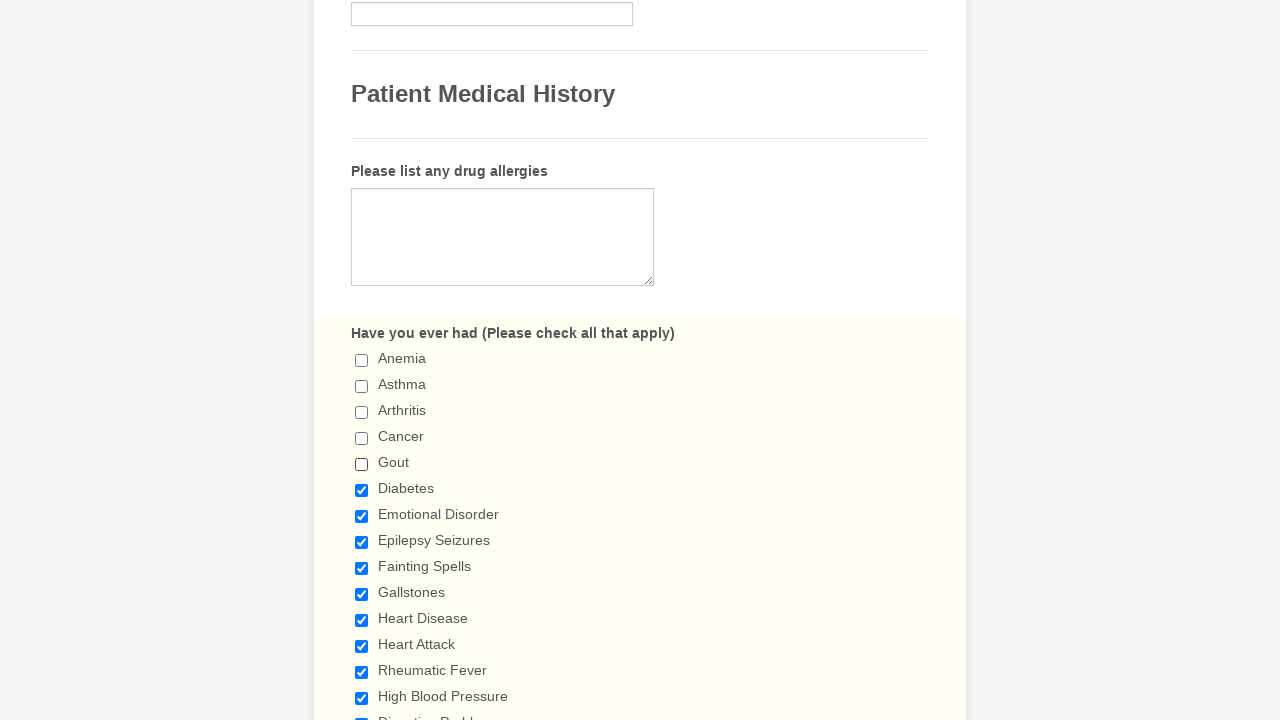

Deselected a checked checkbox at (362, 490) on input[type='checkbox'] >> nth=5
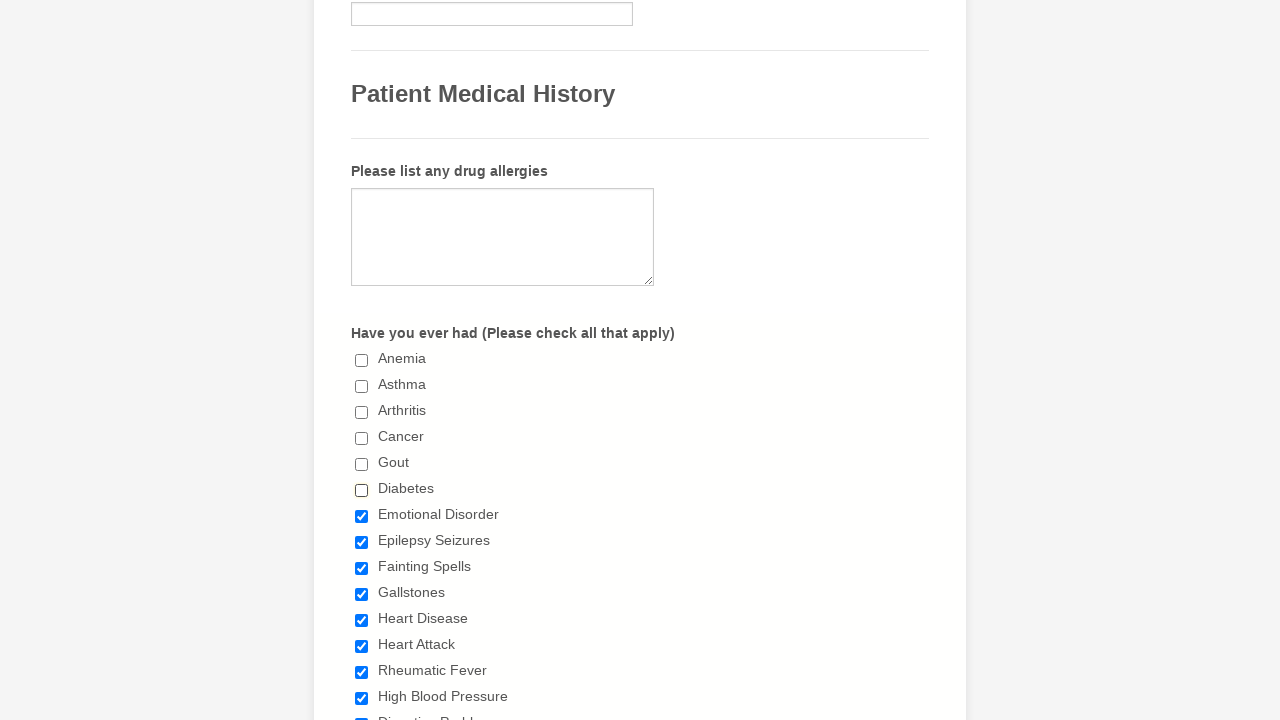

Deselected a checked checkbox at (362, 516) on input[type='checkbox'] >> nth=6
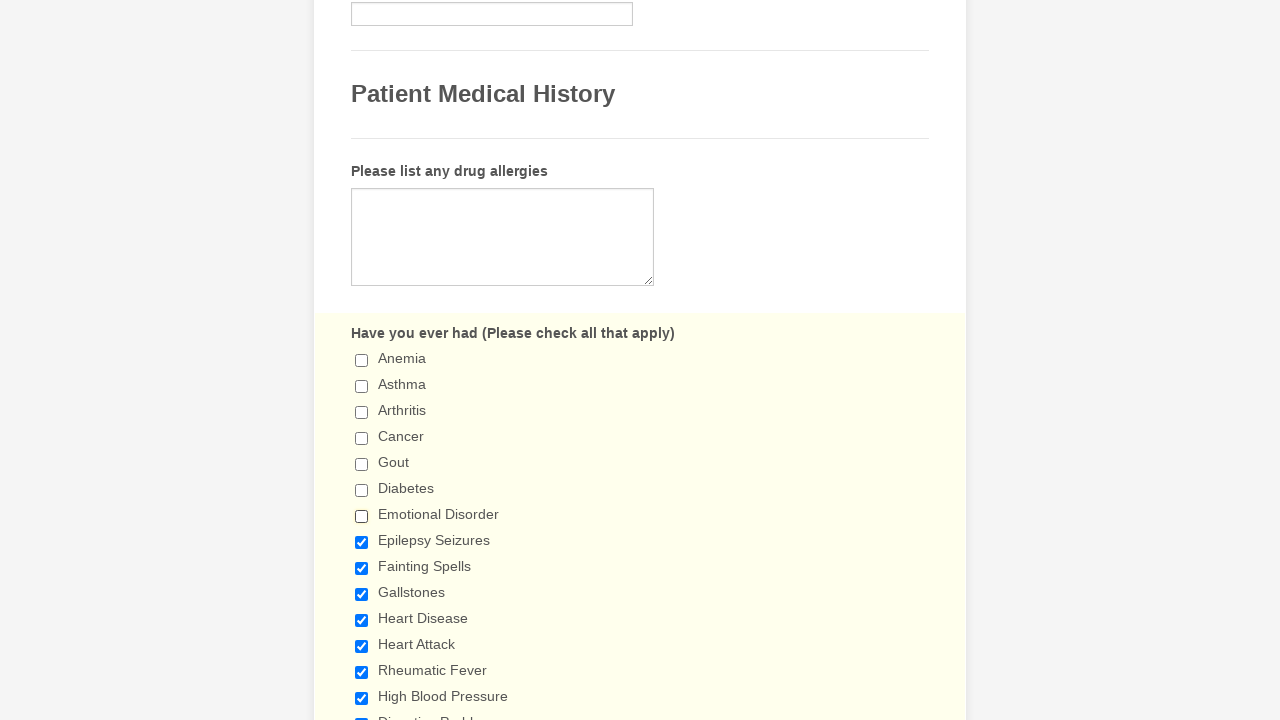

Deselected a checked checkbox at (362, 542) on input[type='checkbox'] >> nth=7
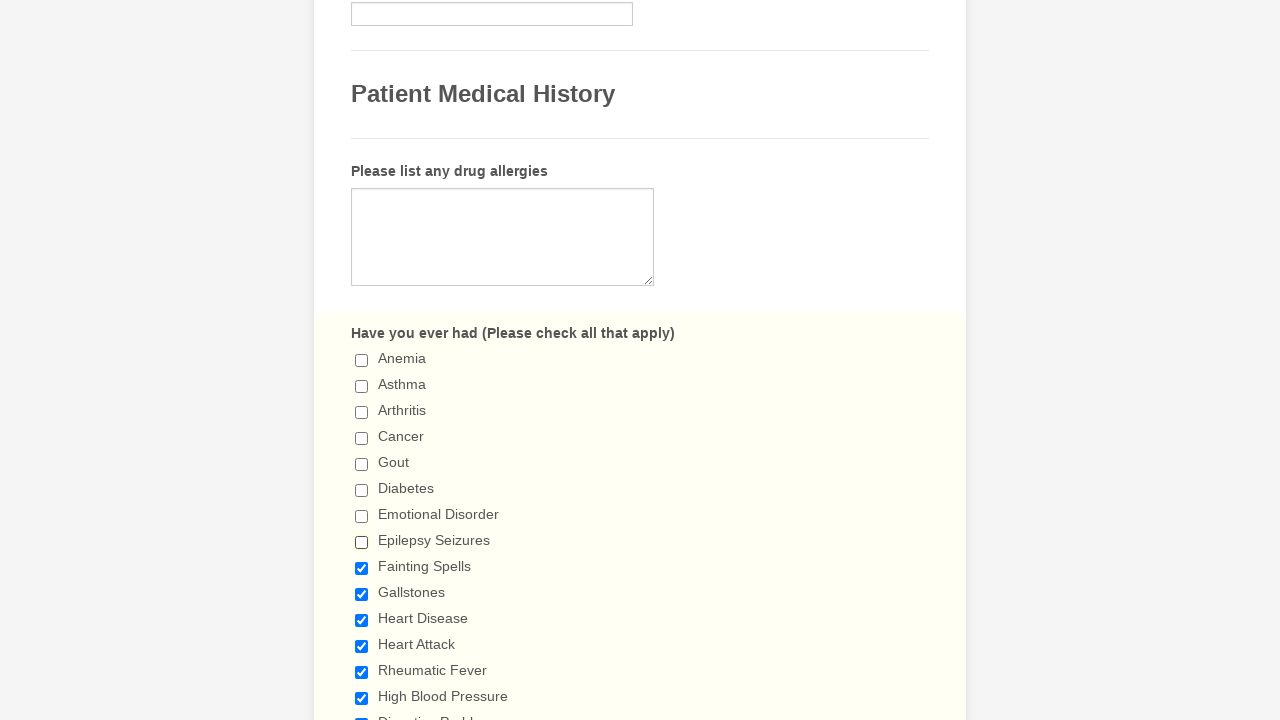

Deselected a checked checkbox at (362, 568) on input[type='checkbox'] >> nth=8
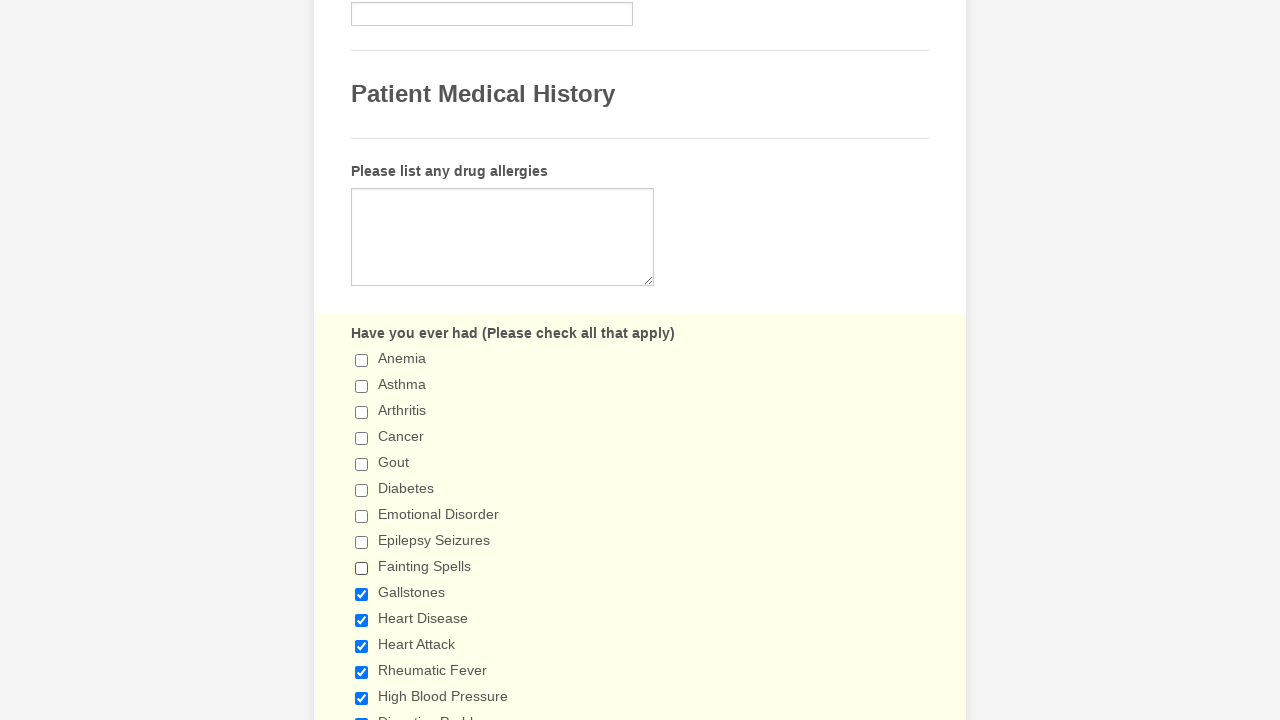

Deselected a checked checkbox at (362, 594) on input[type='checkbox'] >> nth=9
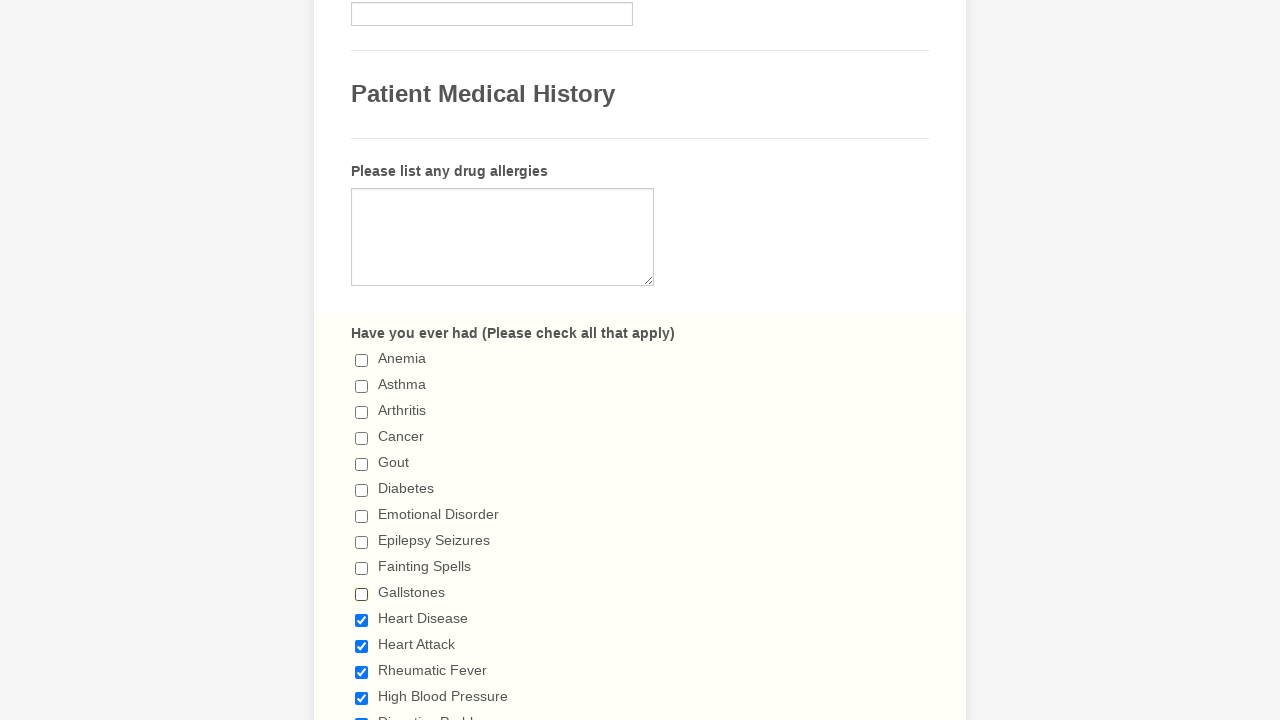

Deselected a checked checkbox at (362, 620) on input[type='checkbox'] >> nth=10
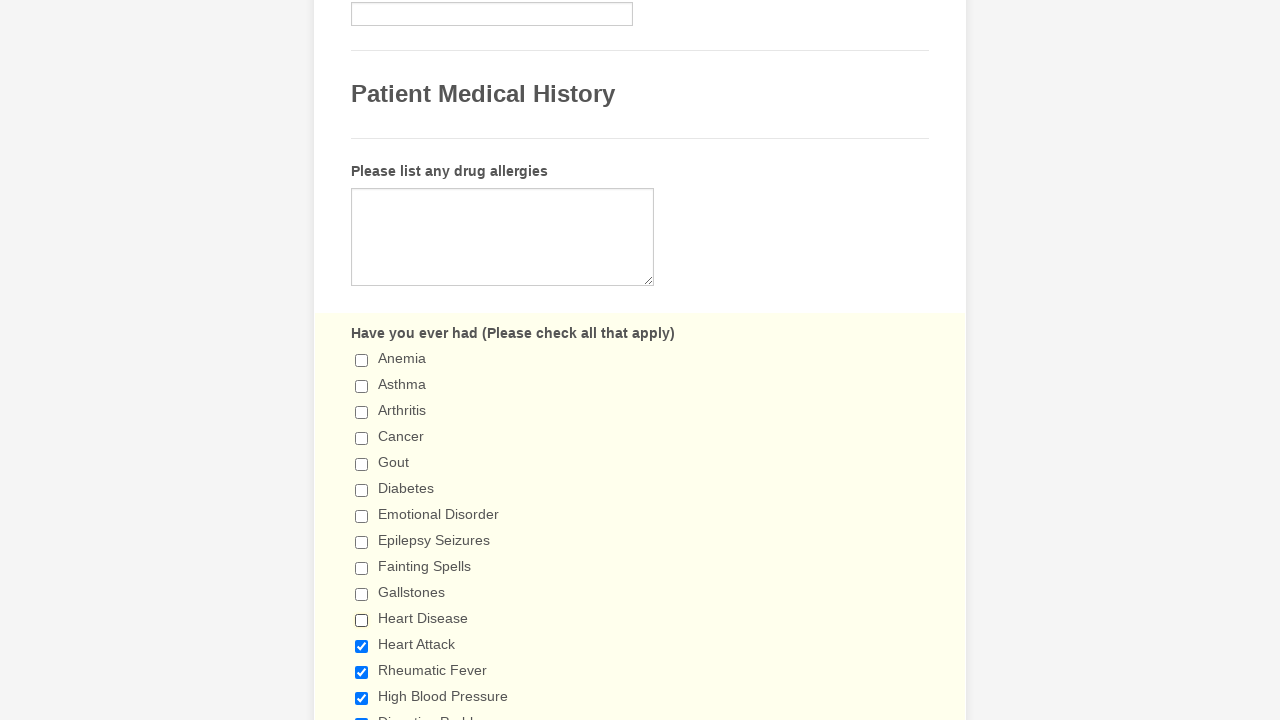

Deselected a checked checkbox at (362, 646) on input[type='checkbox'] >> nth=11
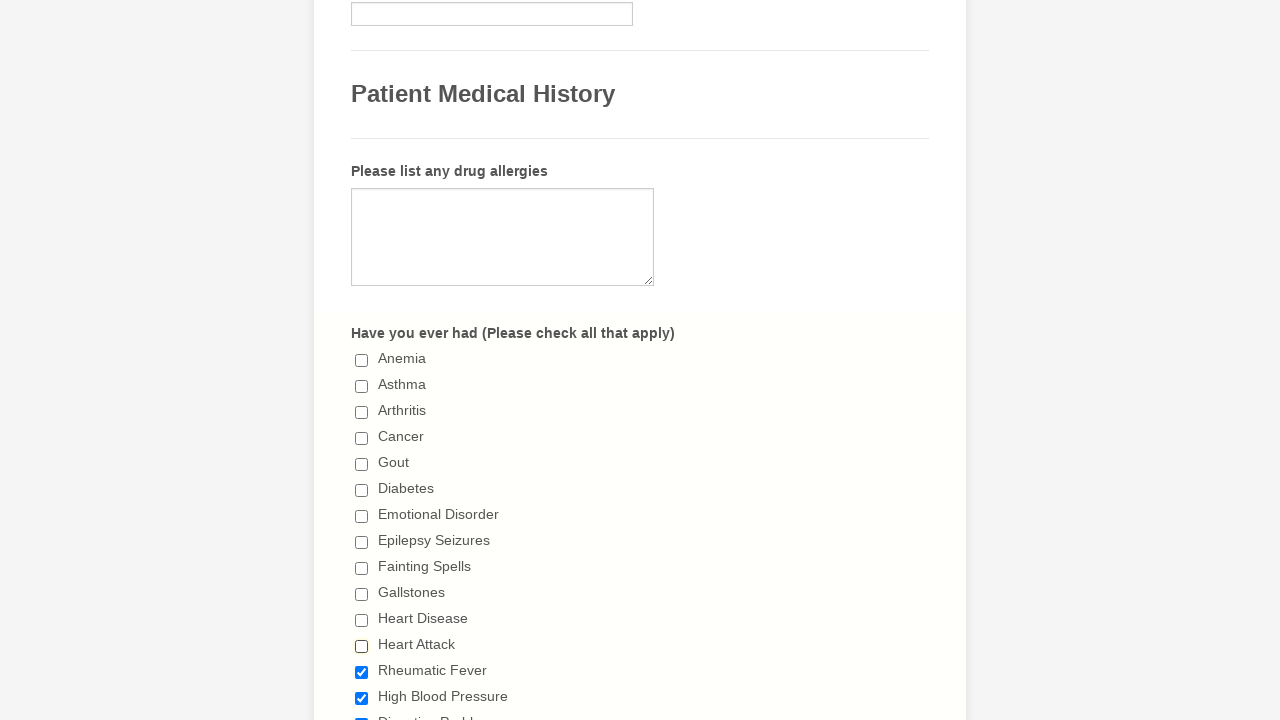

Deselected a checked checkbox at (362, 672) on input[type='checkbox'] >> nth=12
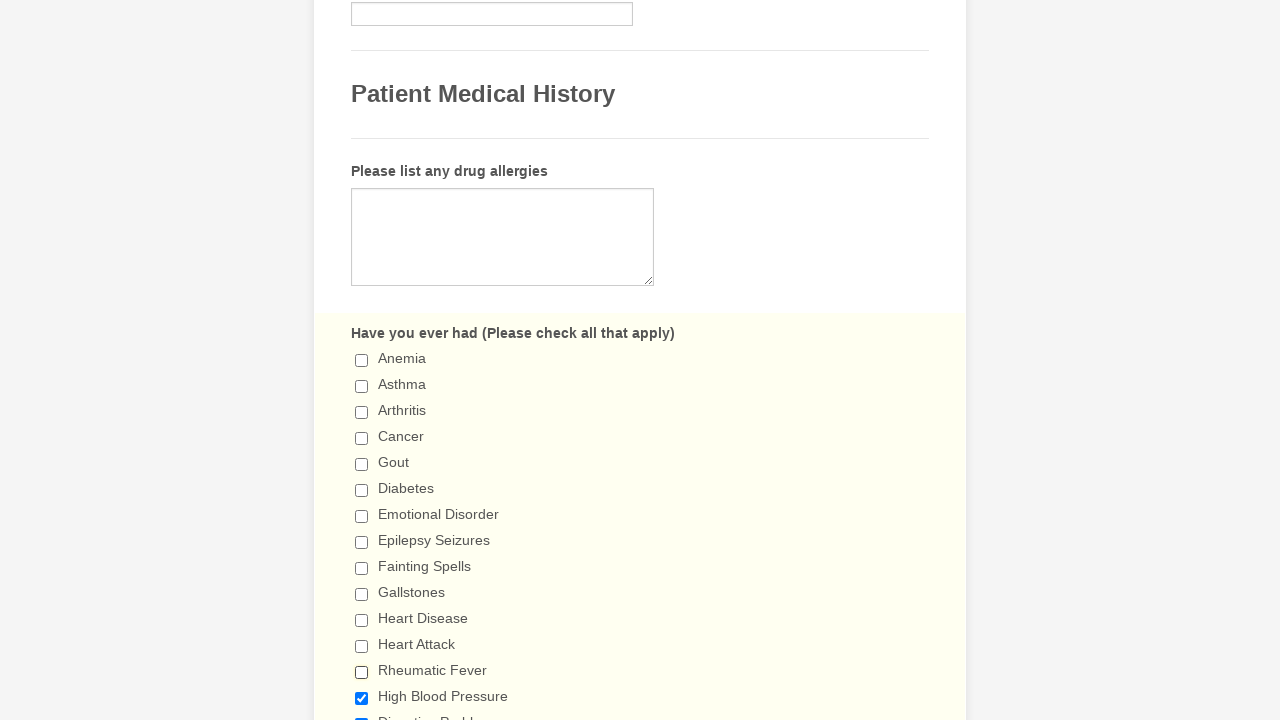

Deselected a checked checkbox at (362, 698) on input[type='checkbox'] >> nth=13
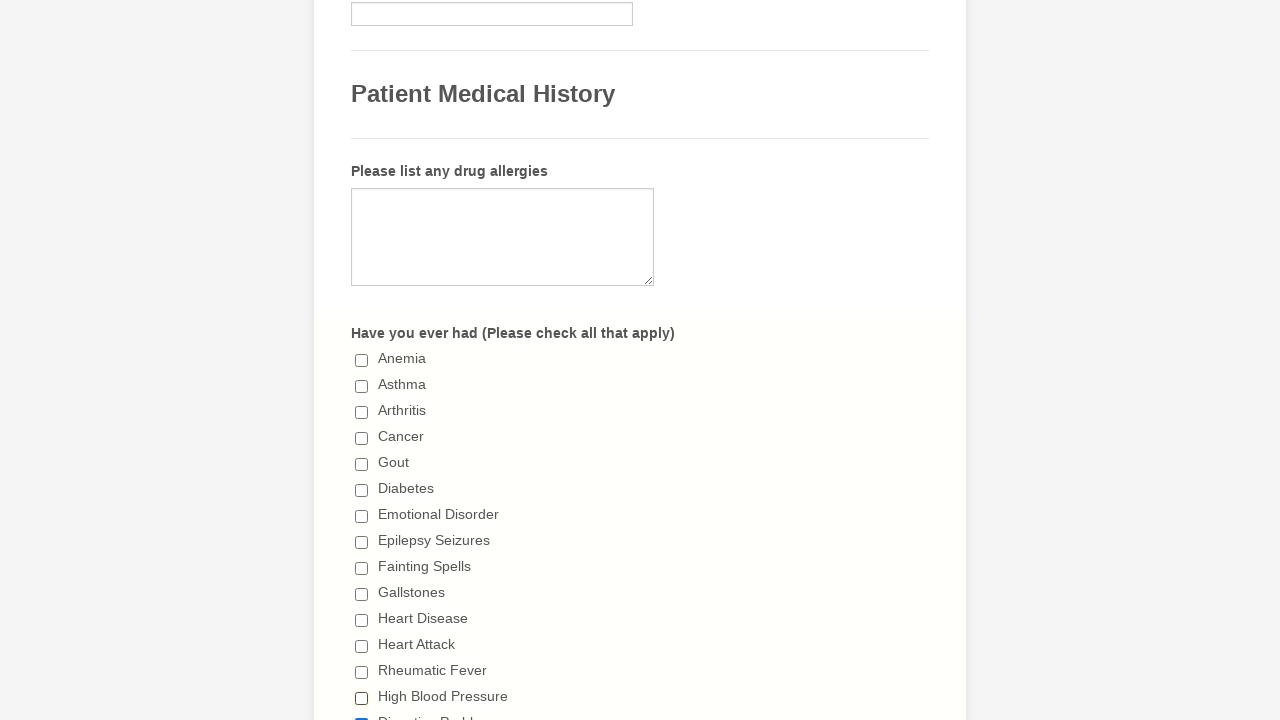

Deselected a checked checkbox at (362, 714) on input[type='checkbox'] >> nth=14
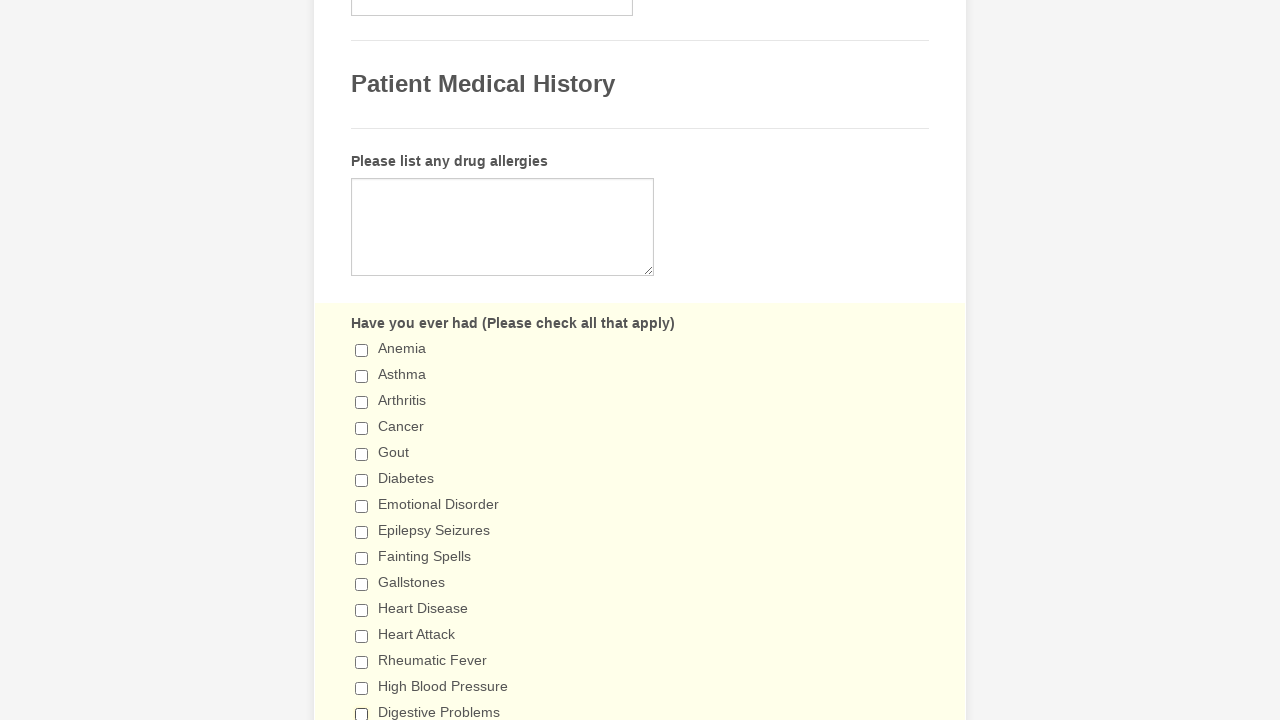

Deselected a checked checkbox at (362, 360) on input[type='checkbox'] >> nth=15
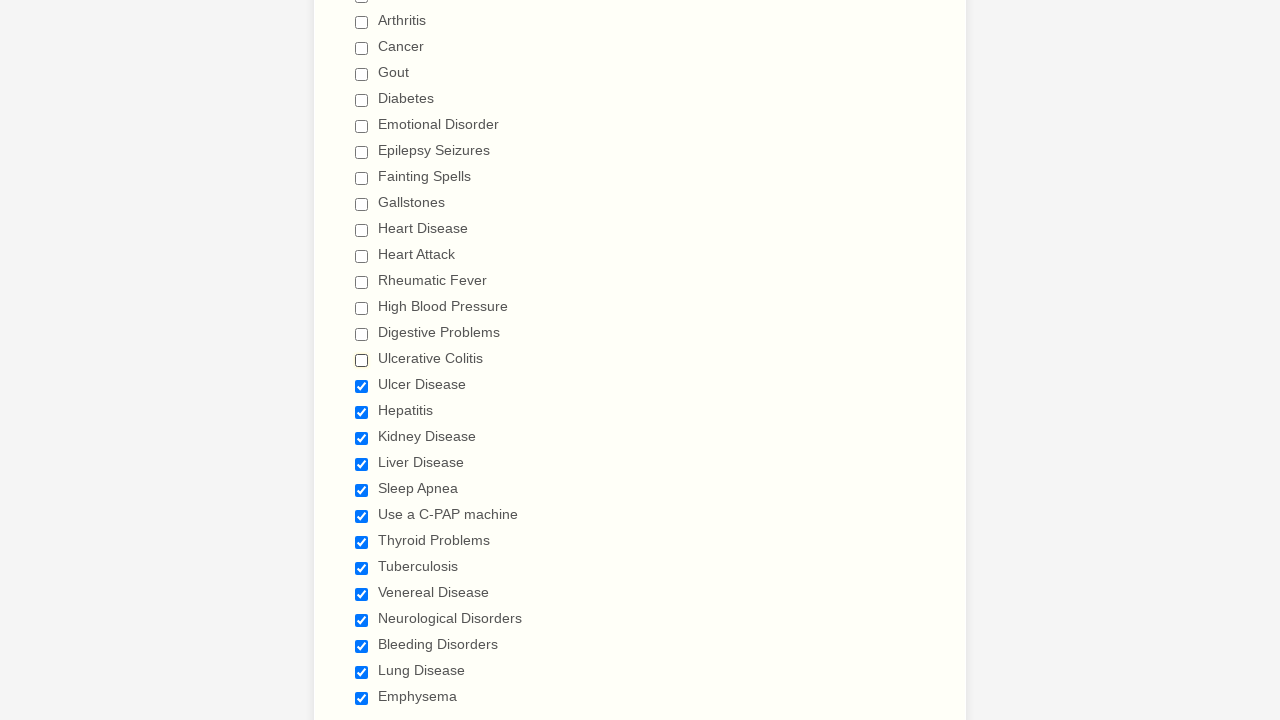

Deselected a checked checkbox at (362, 386) on input[type='checkbox'] >> nth=16
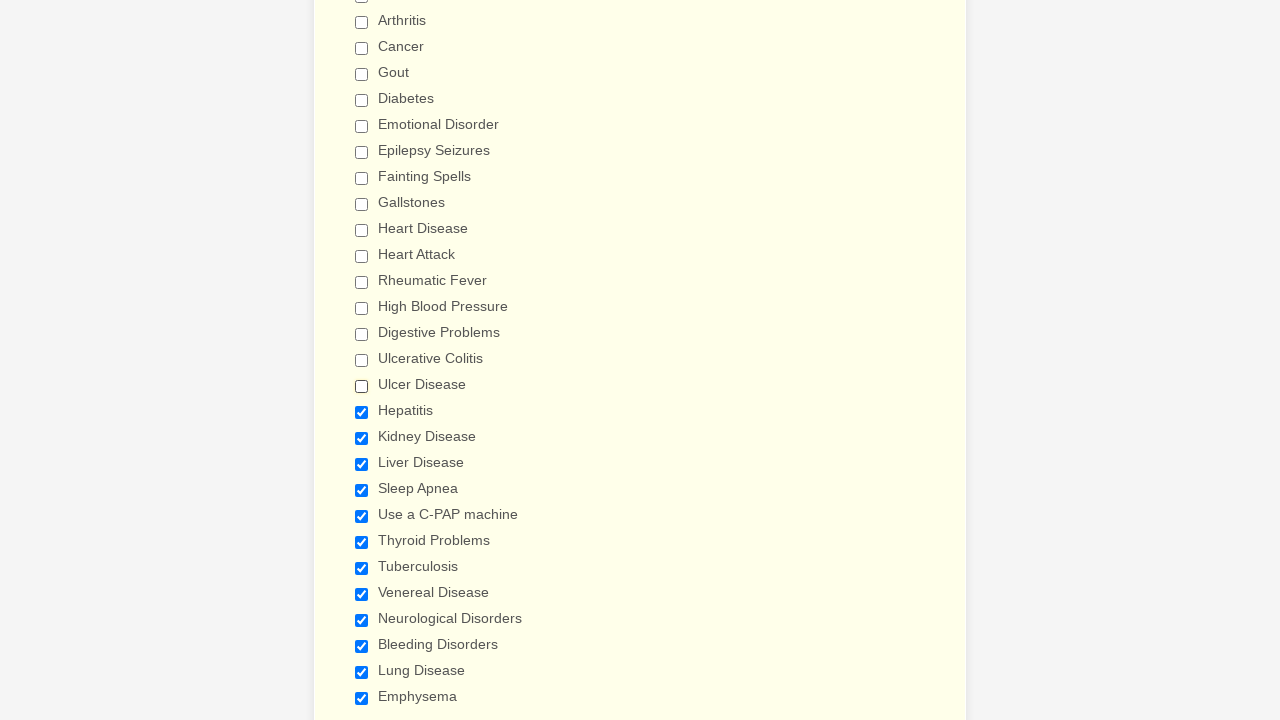

Deselected a checked checkbox at (362, 412) on input[type='checkbox'] >> nth=17
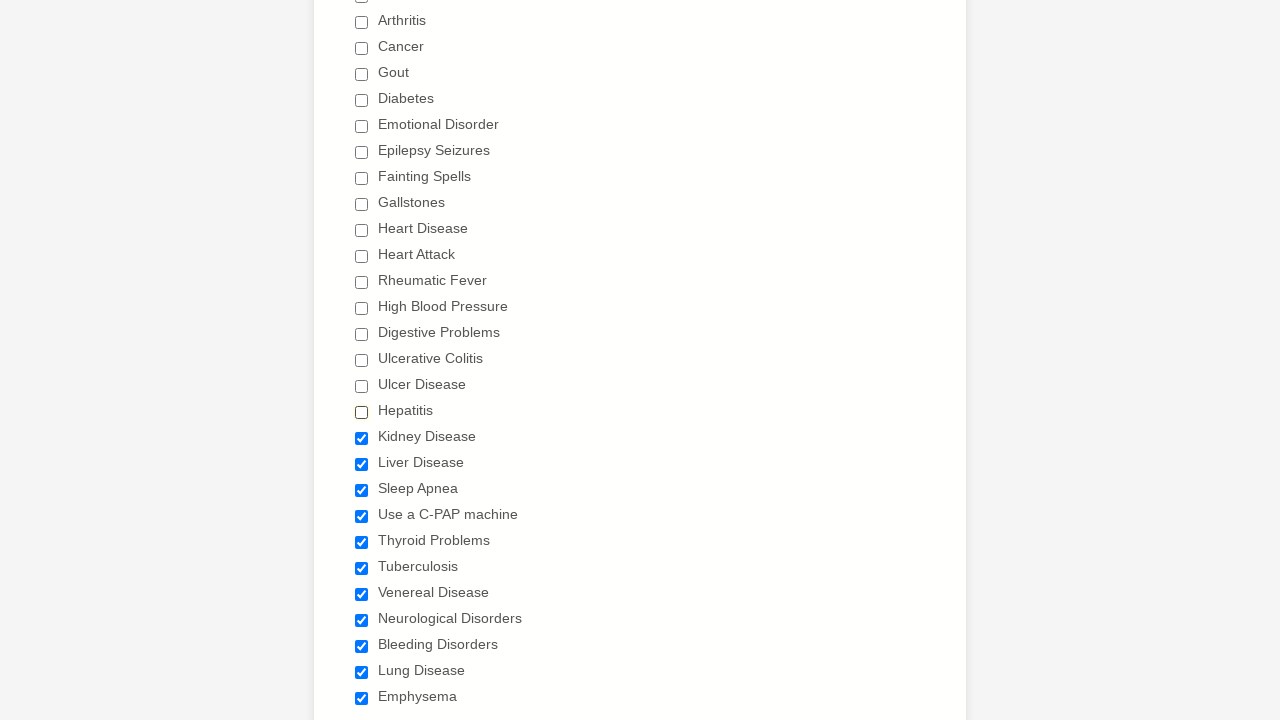

Deselected a checked checkbox at (362, 438) on input[type='checkbox'] >> nth=18
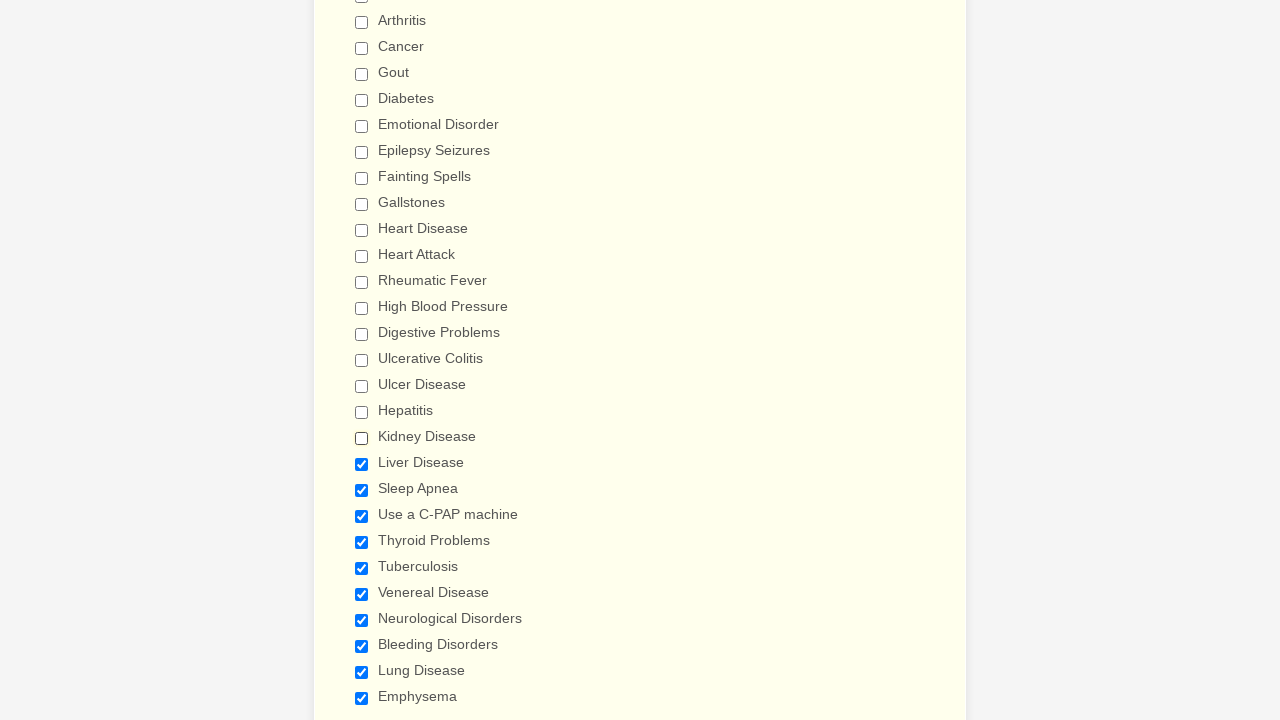

Deselected a checked checkbox at (362, 464) on input[type='checkbox'] >> nth=19
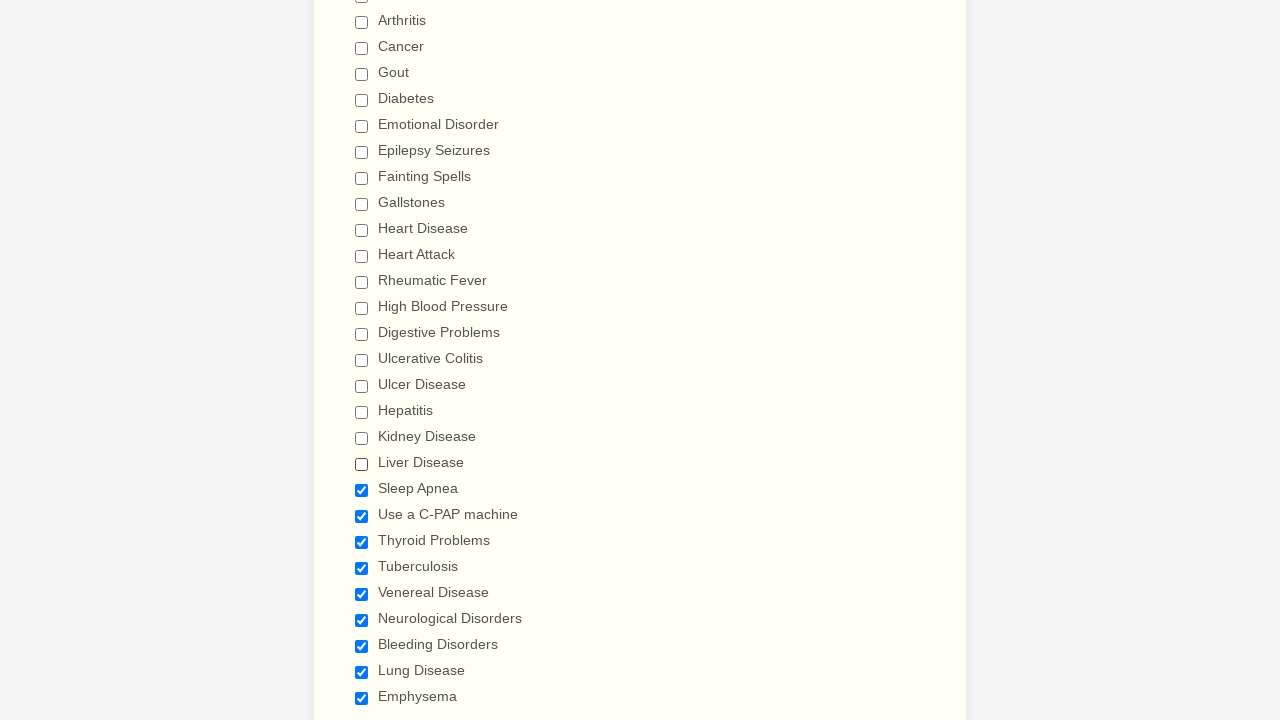

Deselected a checked checkbox at (362, 490) on input[type='checkbox'] >> nth=20
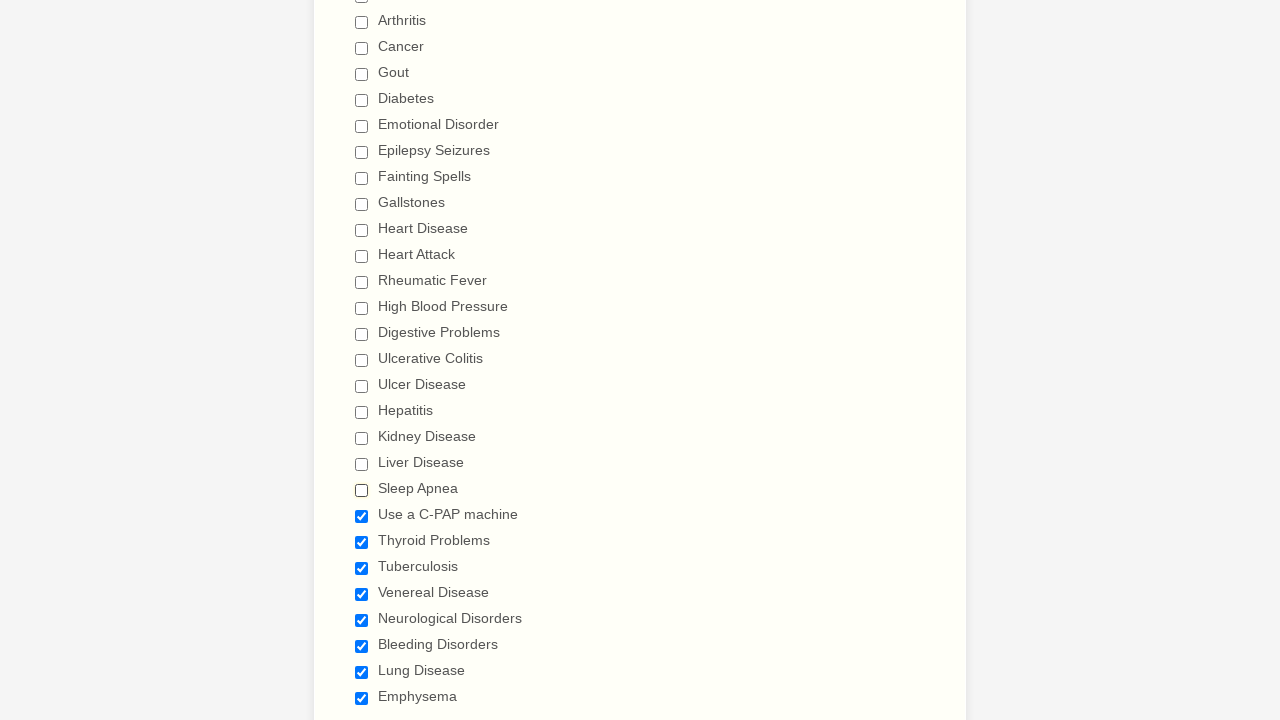

Deselected a checked checkbox at (362, 516) on input[type='checkbox'] >> nth=21
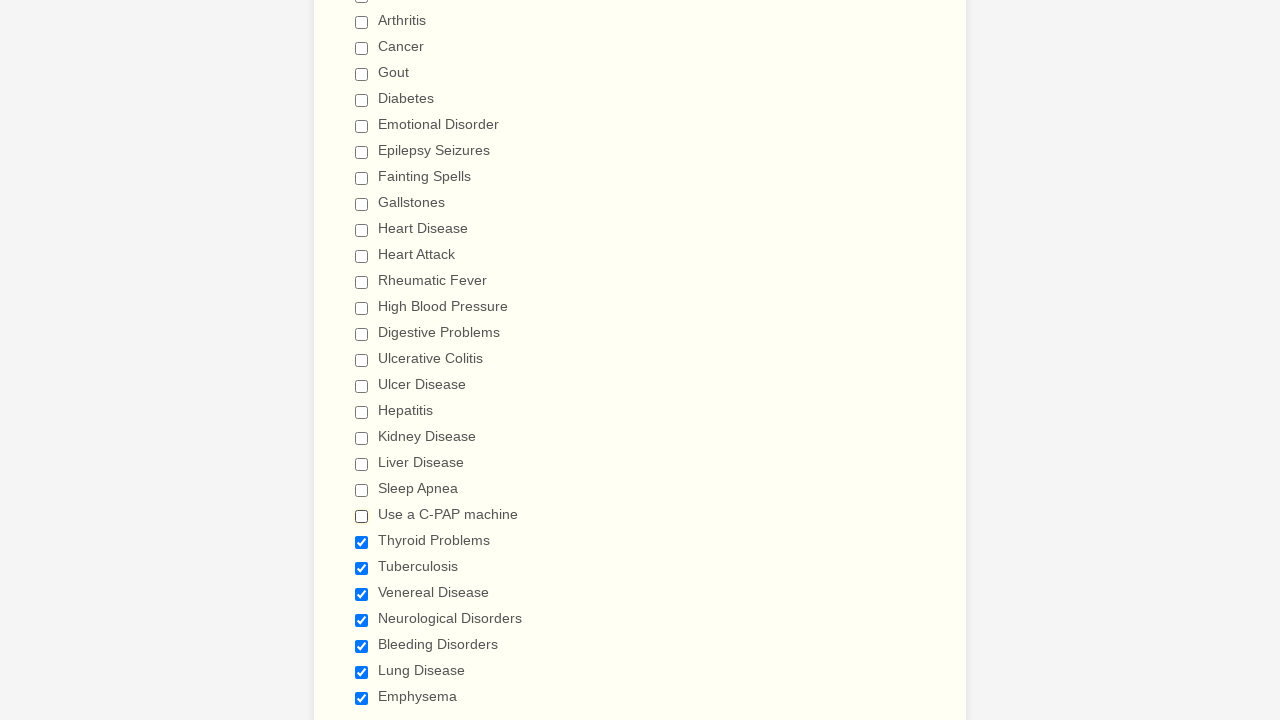

Deselected a checked checkbox at (362, 542) on input[type='checkbox'] >> nth=22
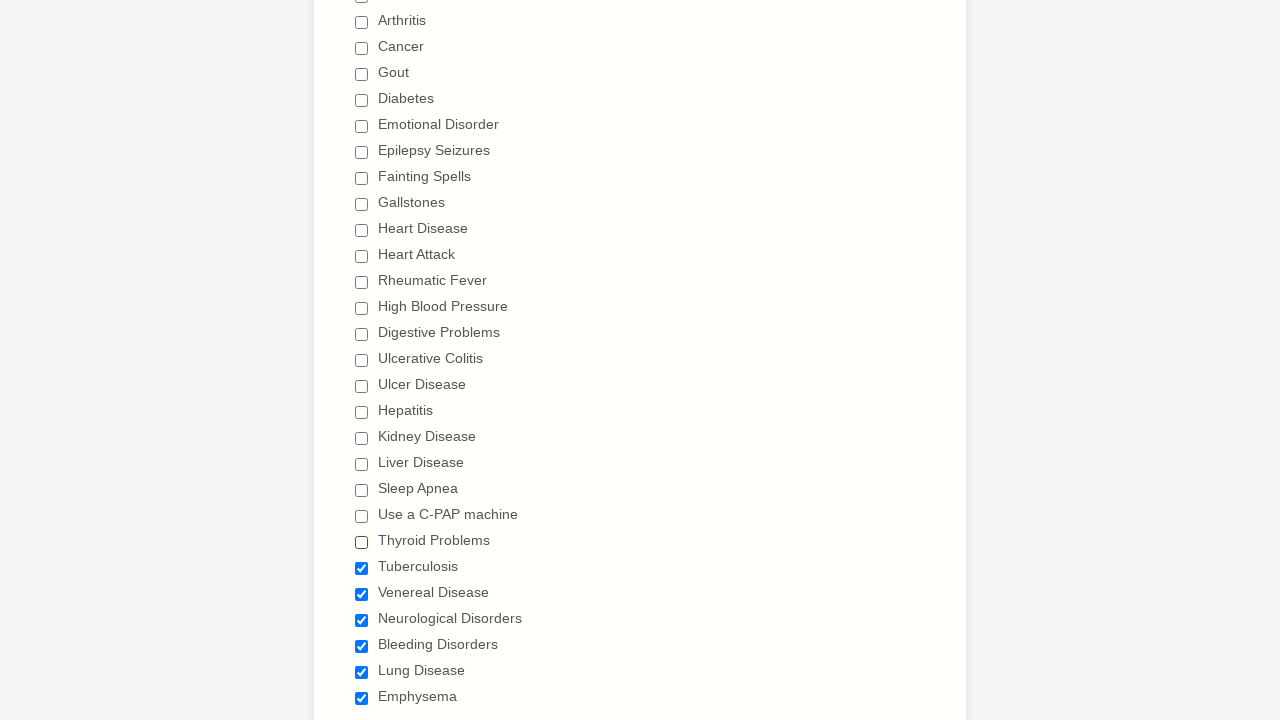

Deselected a checked checkbox at (362, 568) on input[type='checkbox'] >> nth=23
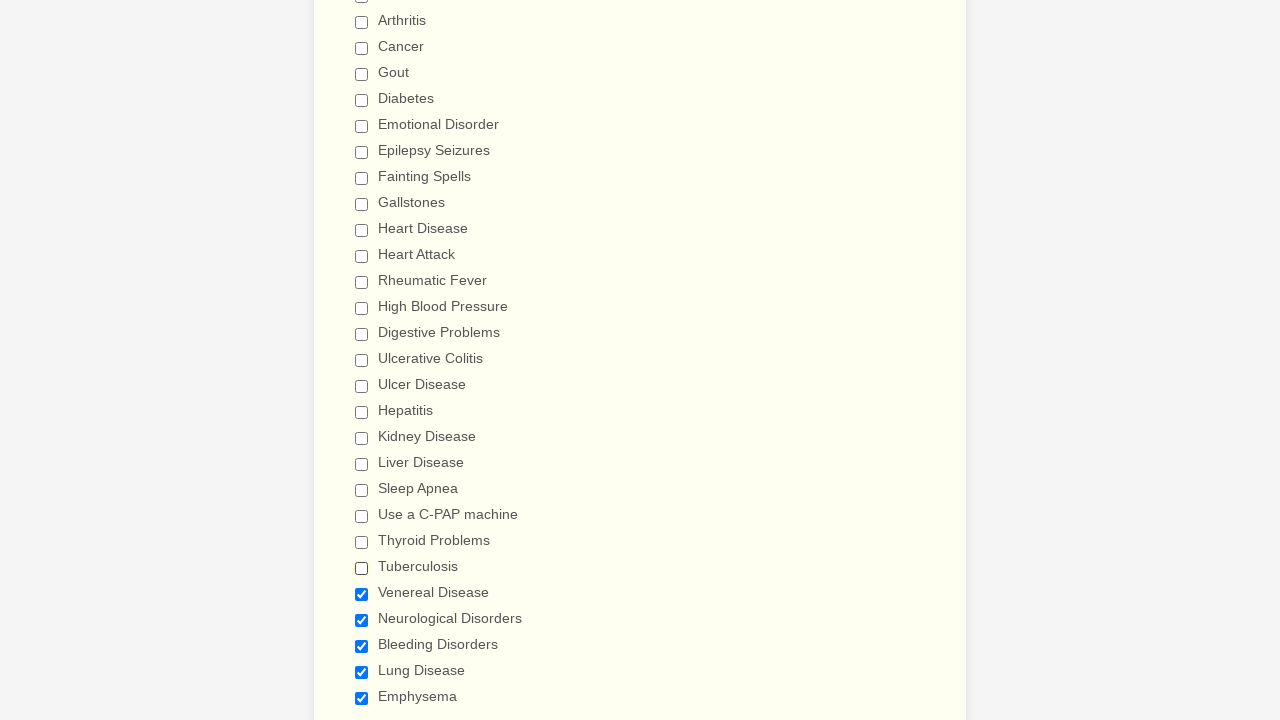

Deselected a checked checkbox at (362, 594) on input[type='checkbox'] >> nth=24
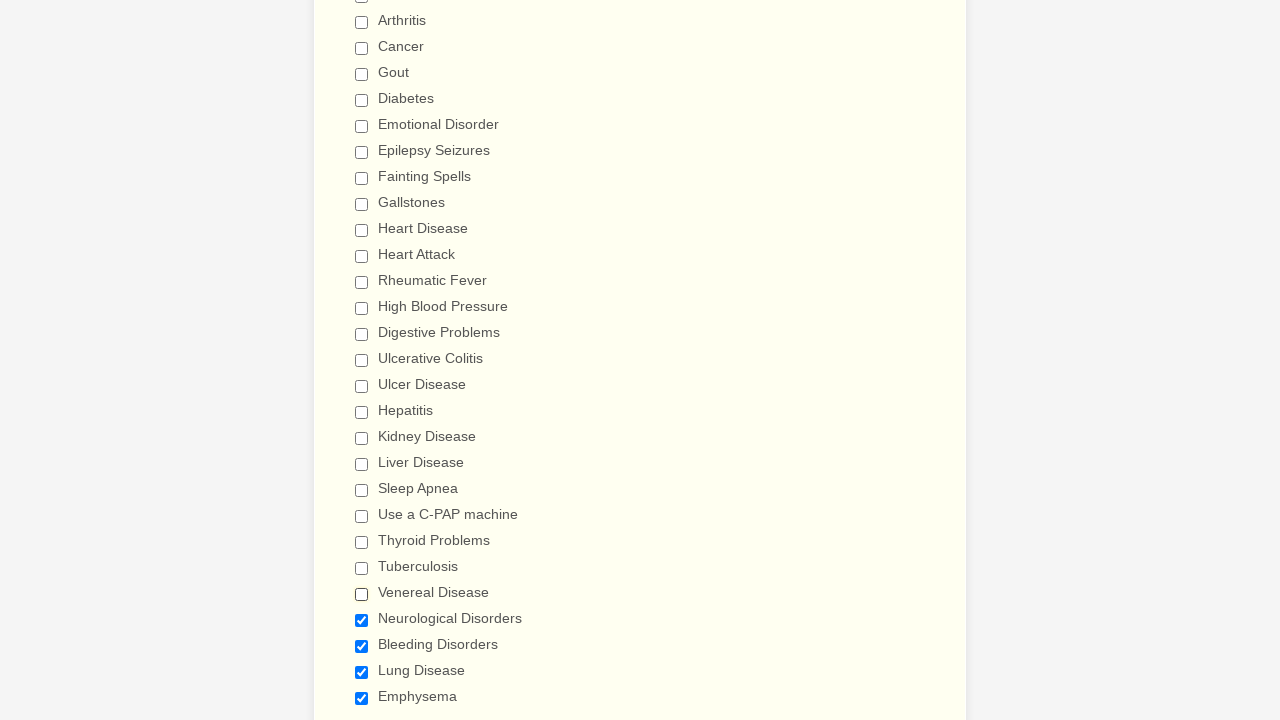

Deselected a checked checkbox at (362, 620) on input[type='checkbox'] >> nth=25
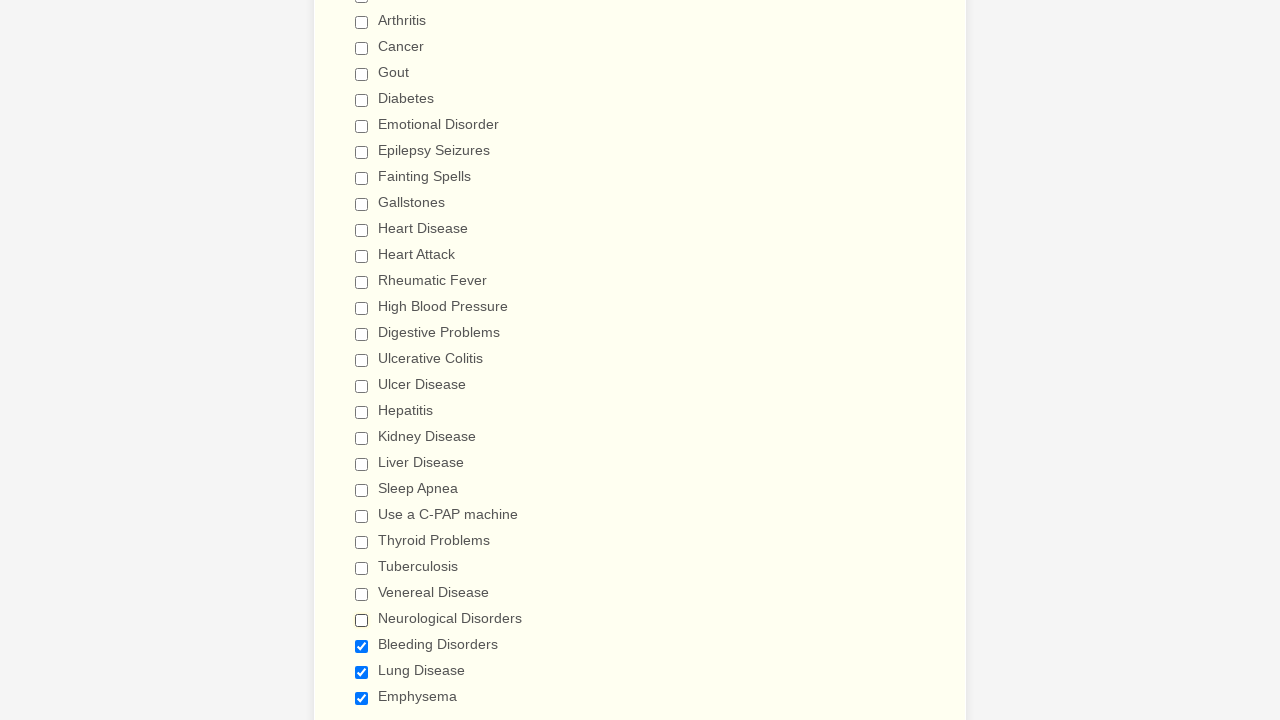

Deselected a checked checkbox at (362, 646) on input[type='checkbox'] >> nth=26
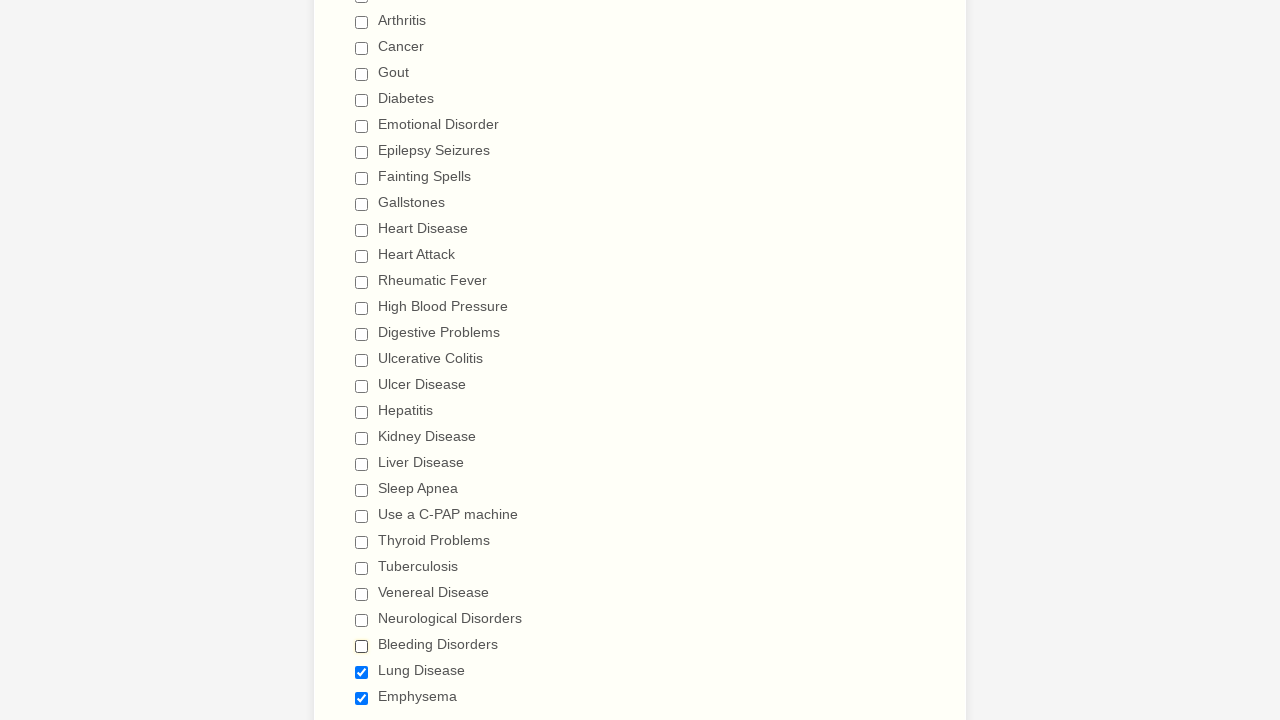

Deselected a checked checkbox at (362, 672) on input[type='checkbox'] >> nth=27
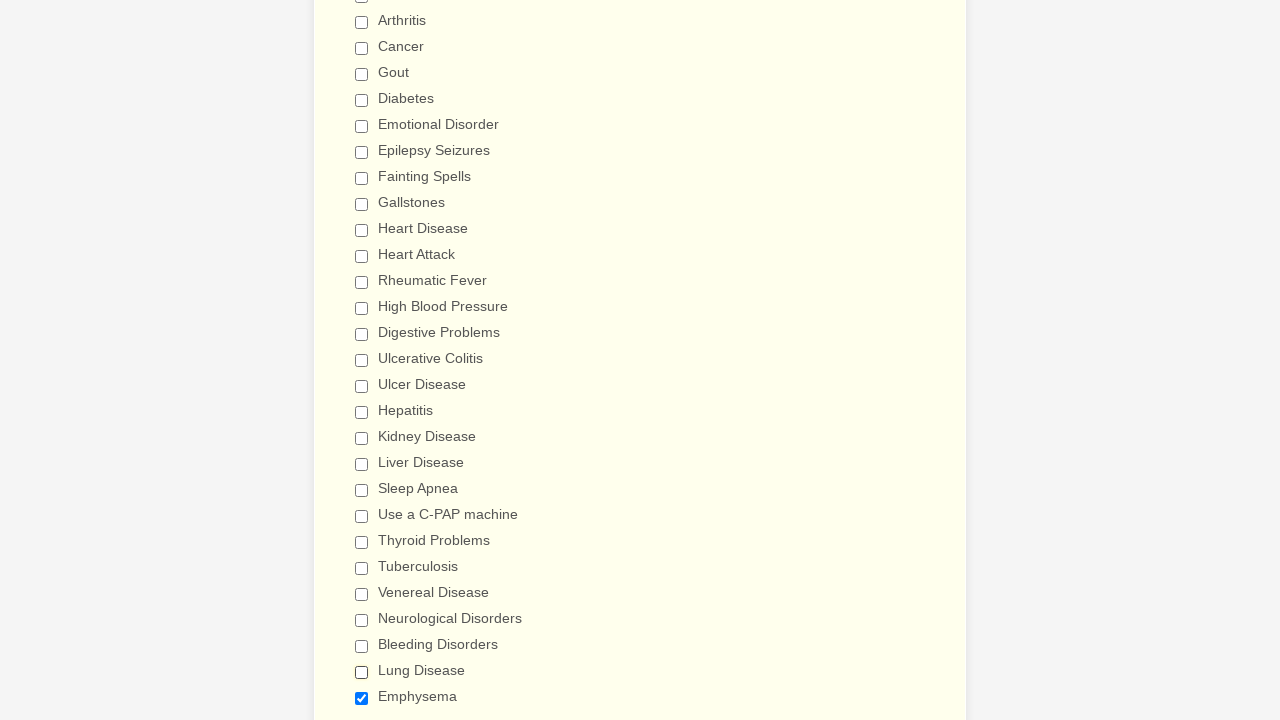

Deselected a checked checkbox at (362, 698) on input[type='checkbox'] >> nth=28
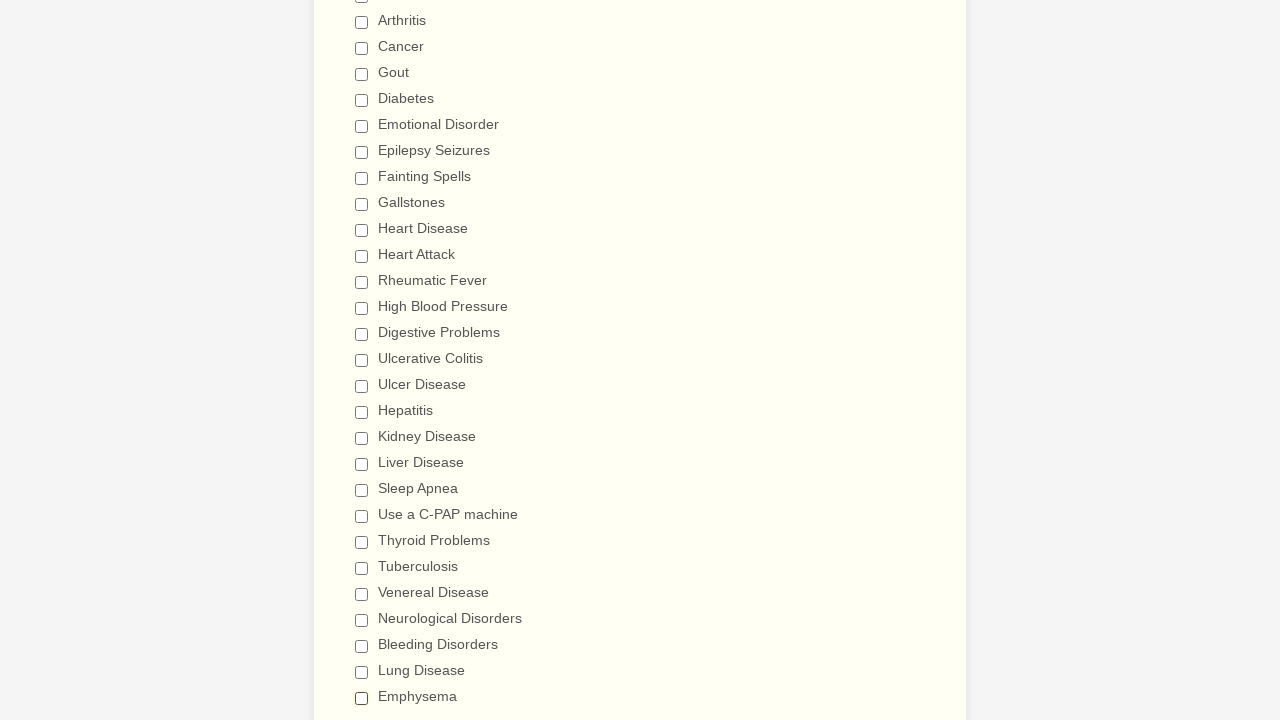

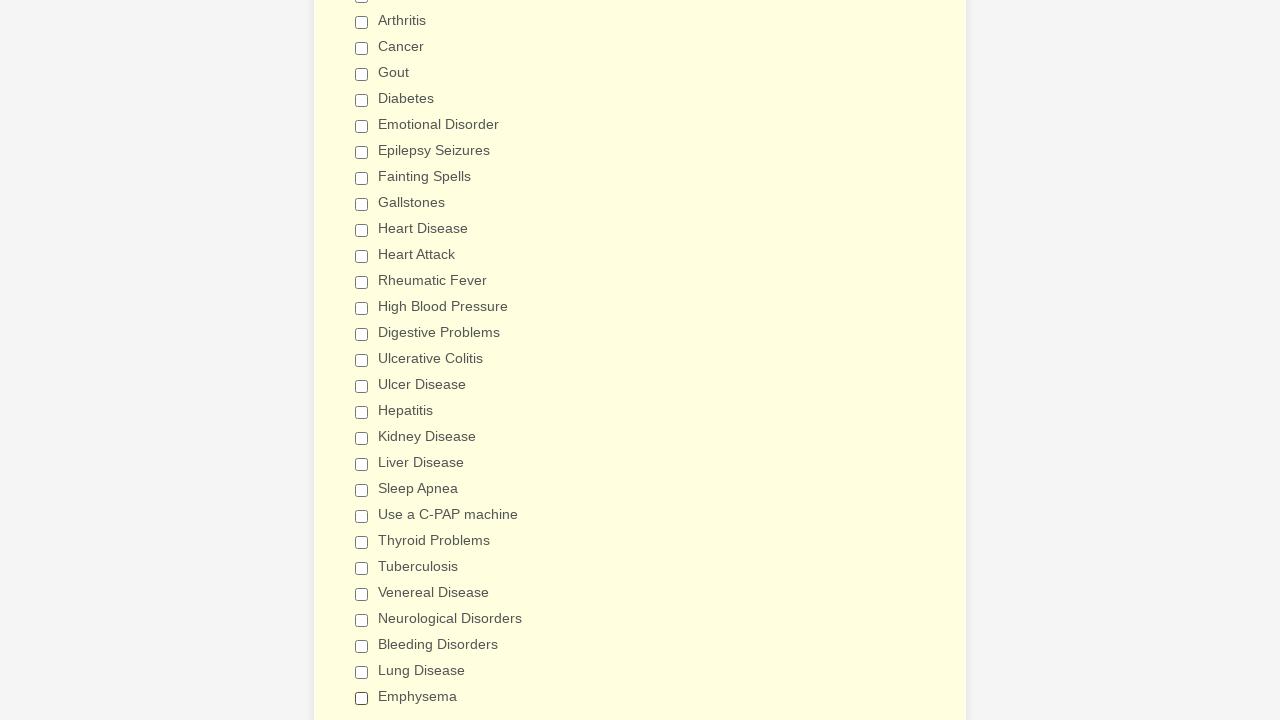